Tests SEO elements across multiple pages including title, meta description, canonical URL, and structured data (JSON-LD) validation

Starting URL: https://matheus-vieira.github.io

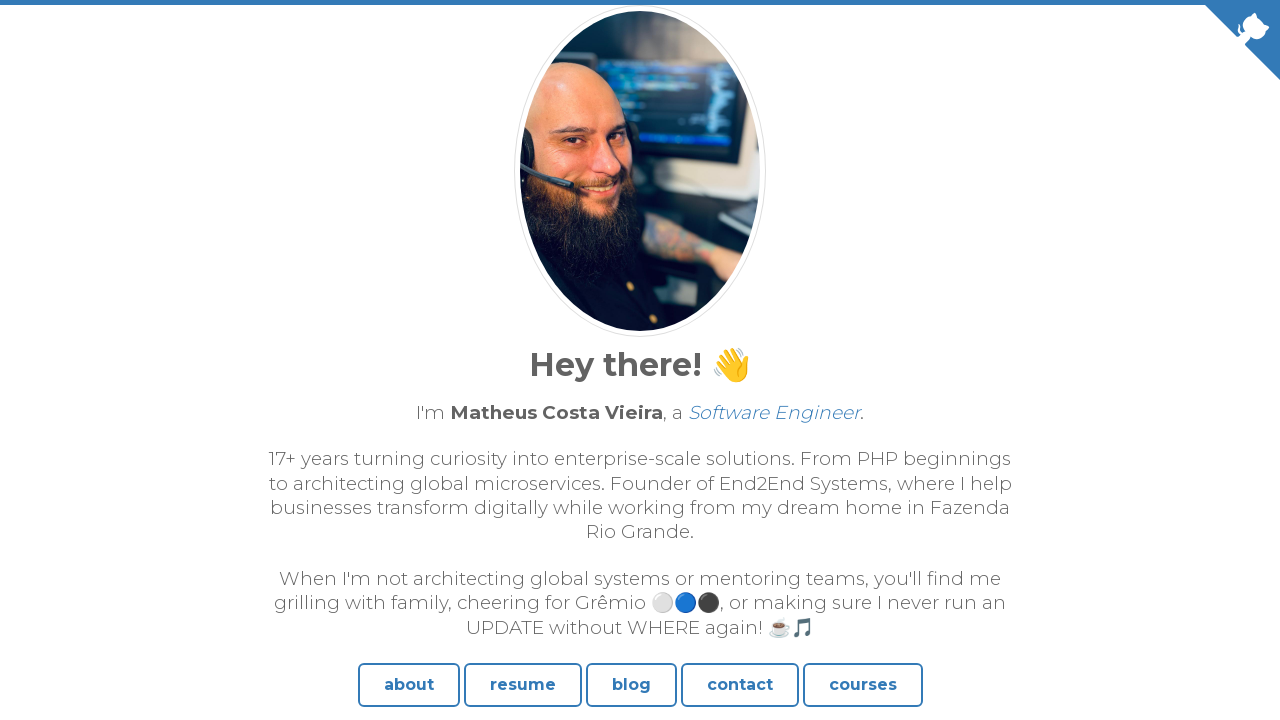

Navigated to https://matheus-vieira.github.io/
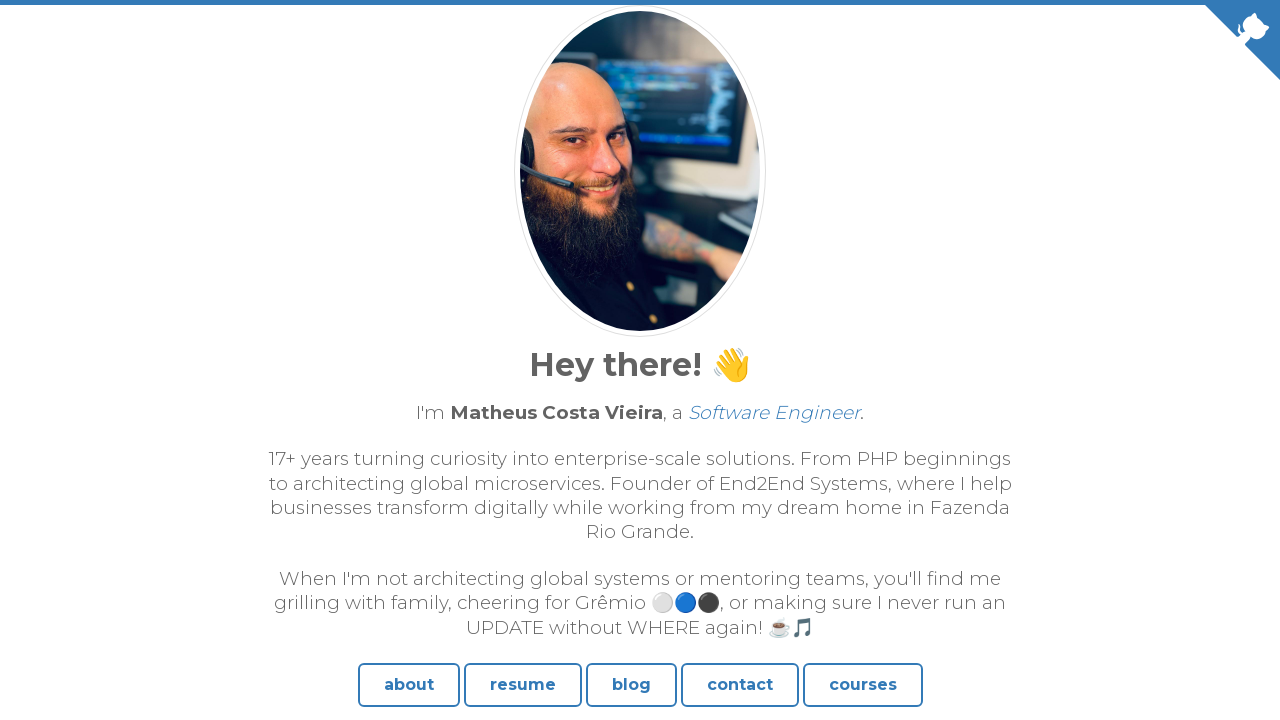

Retrieved page title: 'Home'
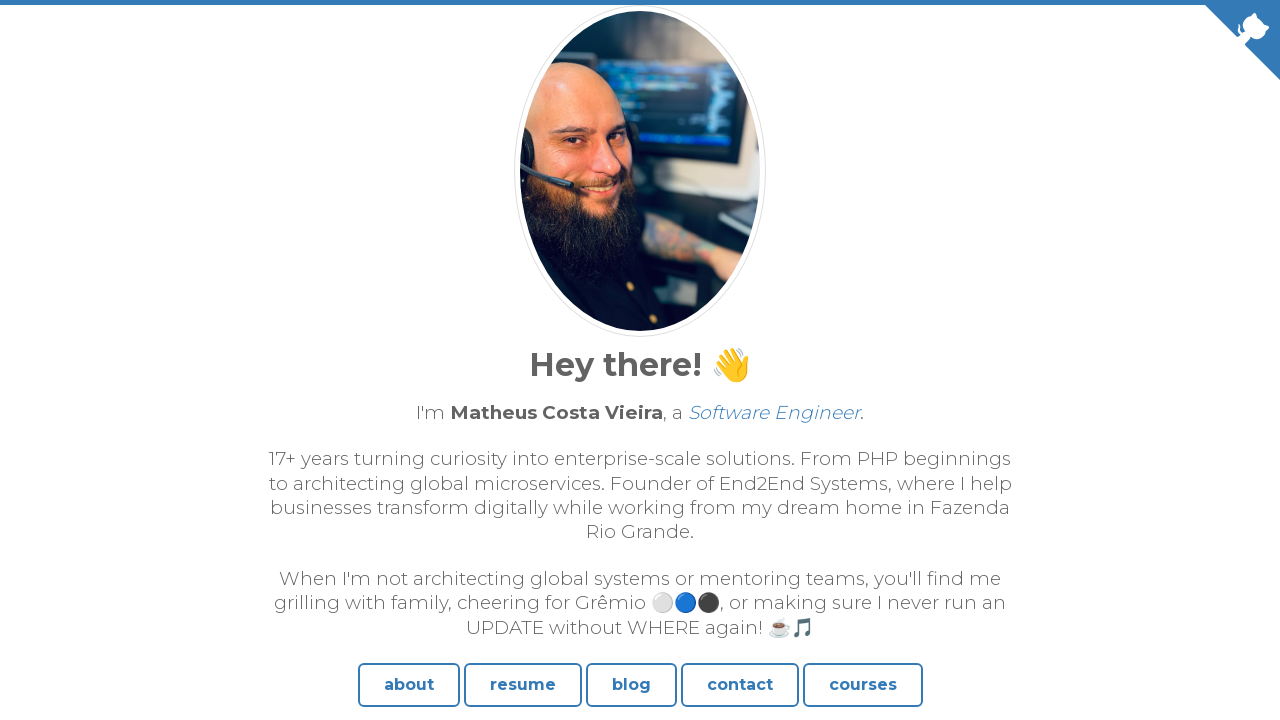

Asserted that page title is not empty
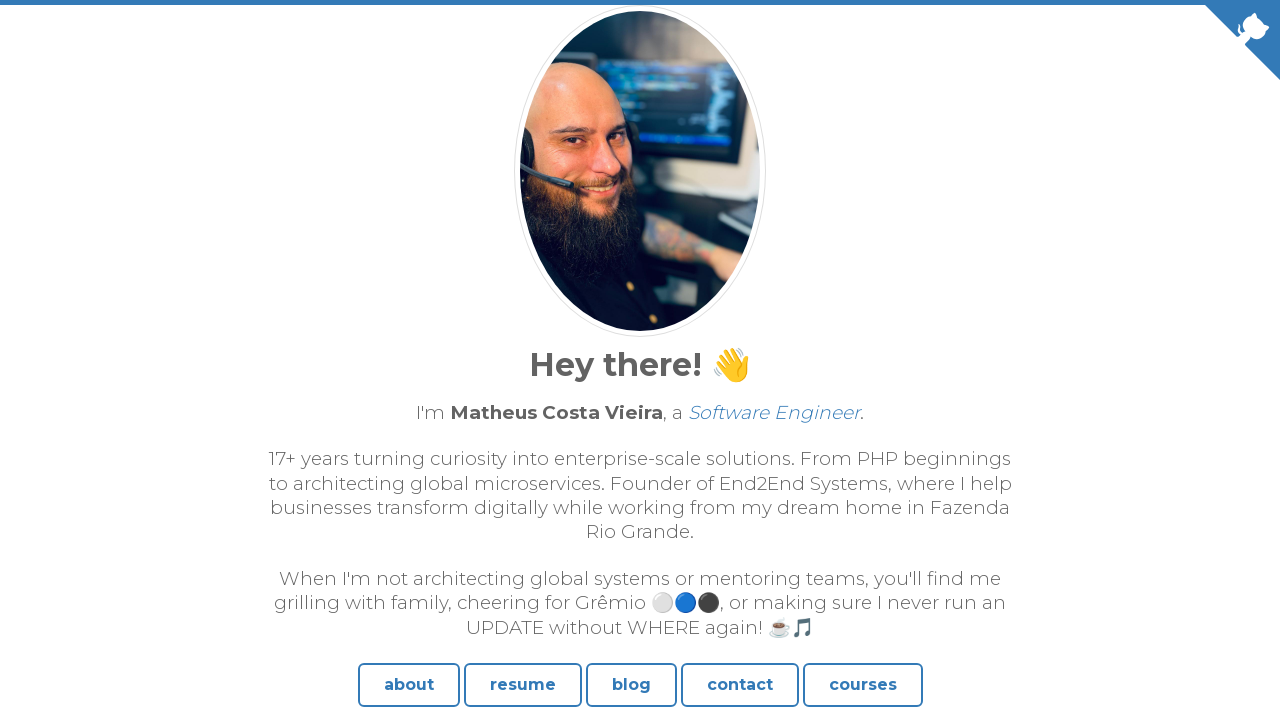

Asserted that page title has content
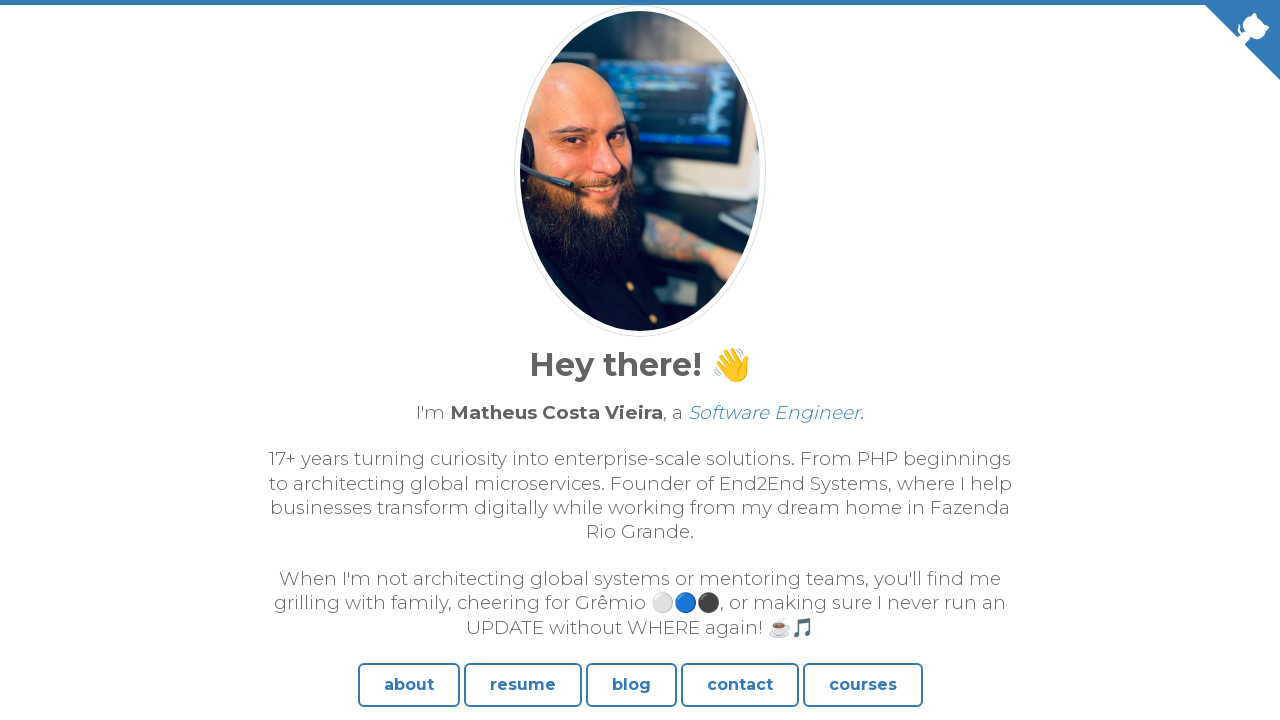

Located meta description element
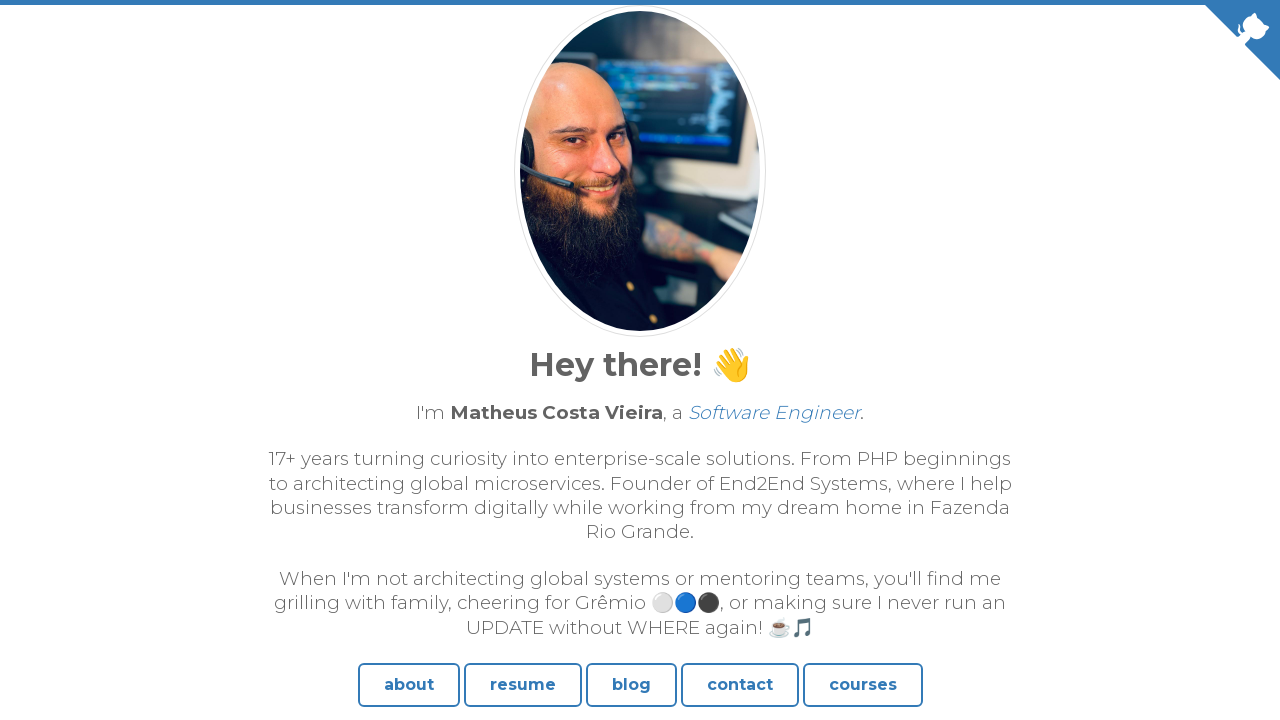

Retrieved meta description content: 'Here you can find some personal information, resume and blog from Matheus Costa Vieira'
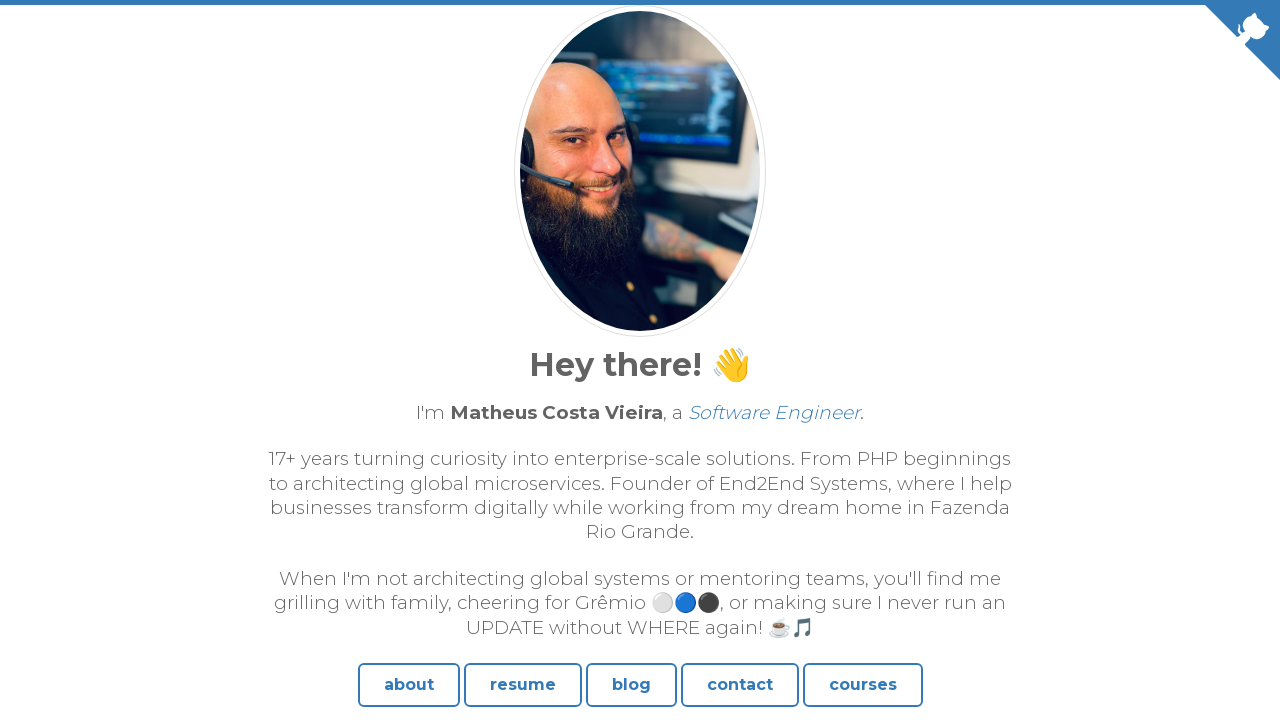

Asserted that meta description is not empty
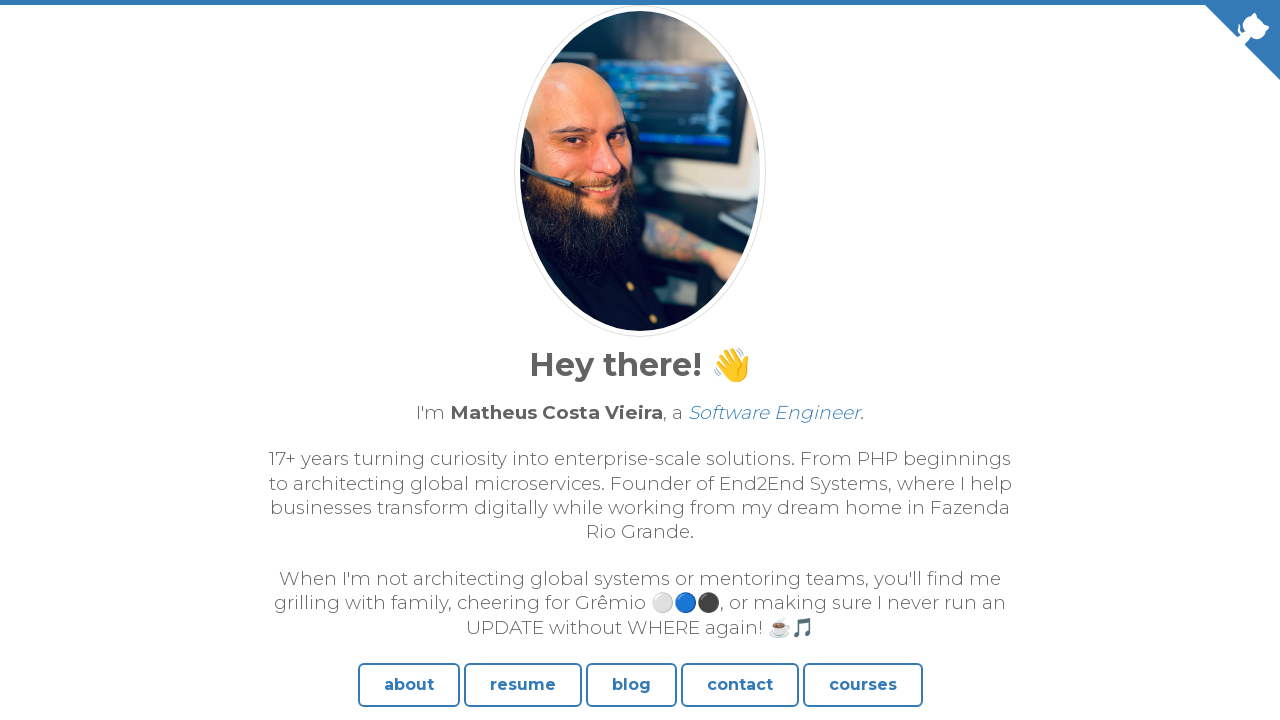

Asserted that meta description has content
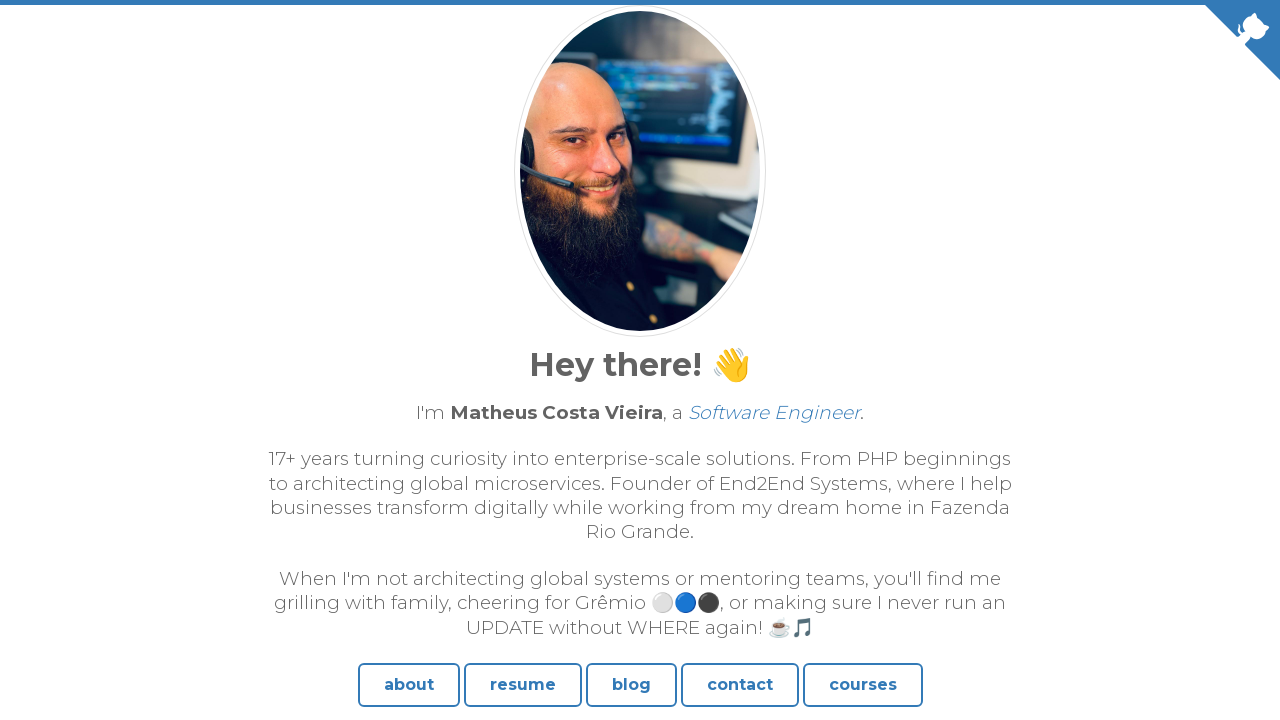

Located canonical URL element
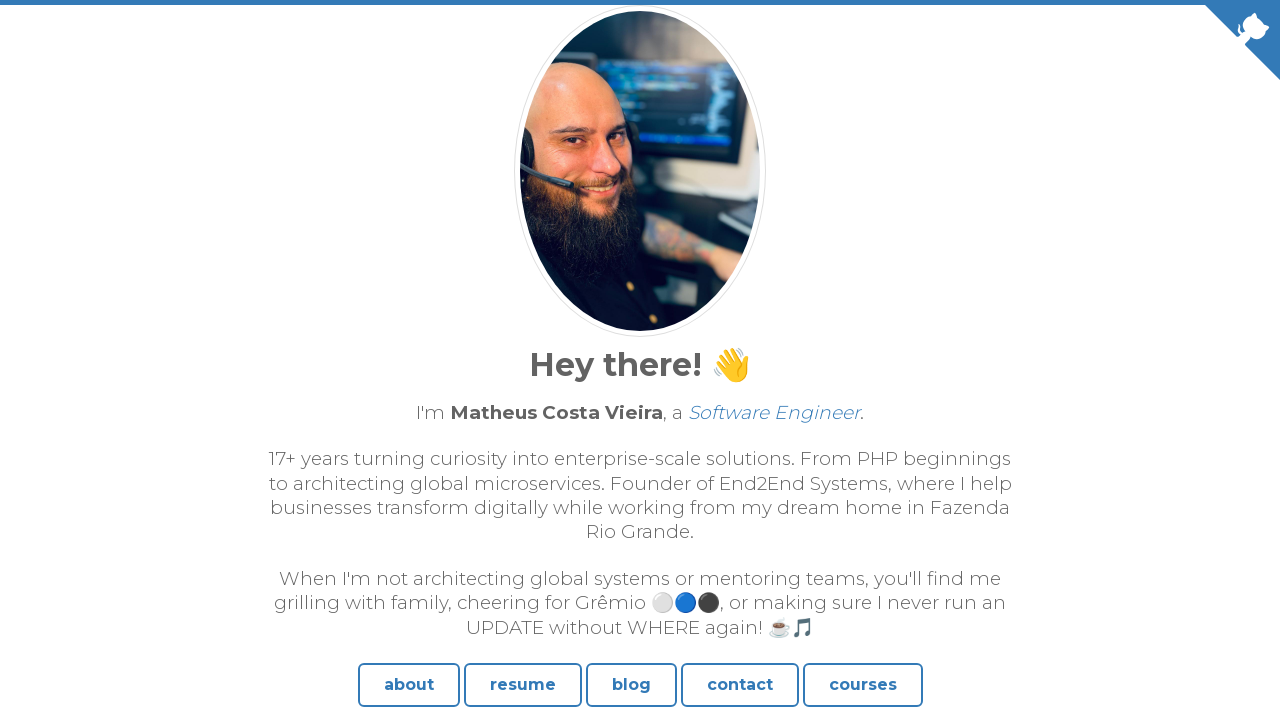

Retrieved canonical URL: 'http://matheus-vieira.github.io/'
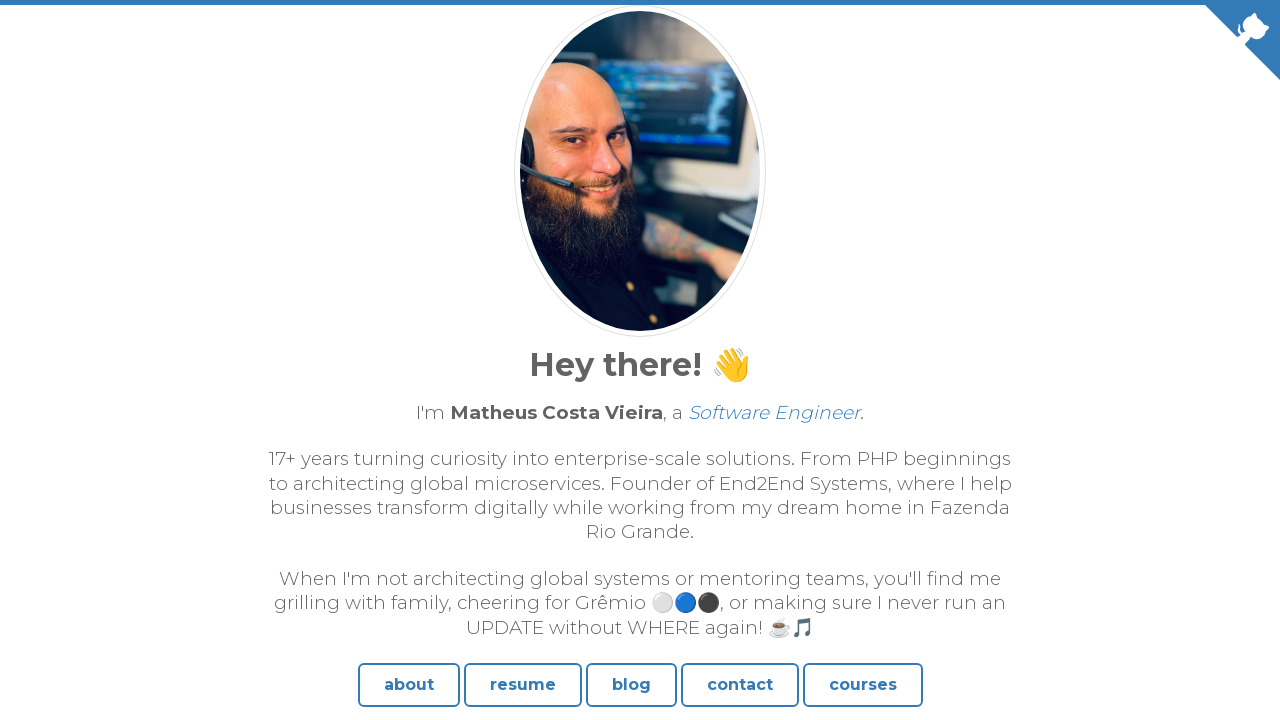

Asserted that canonical URL is not empty
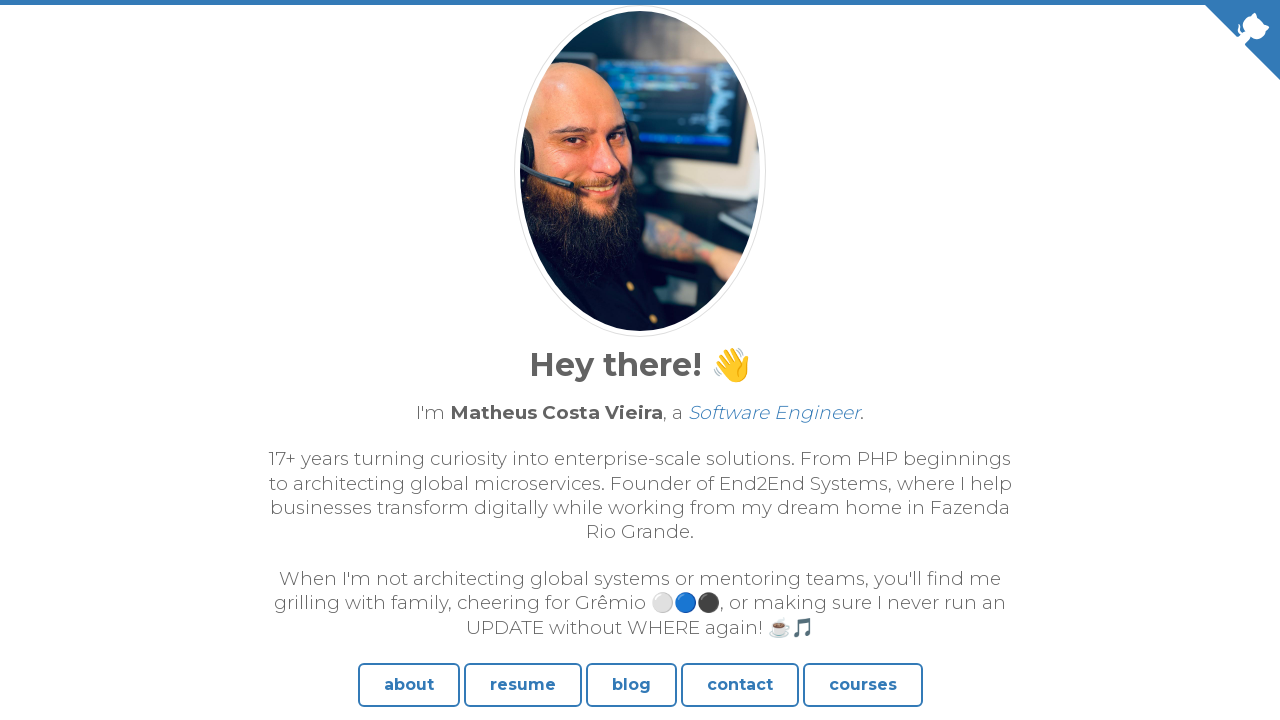

Located JSON-LD structured data element
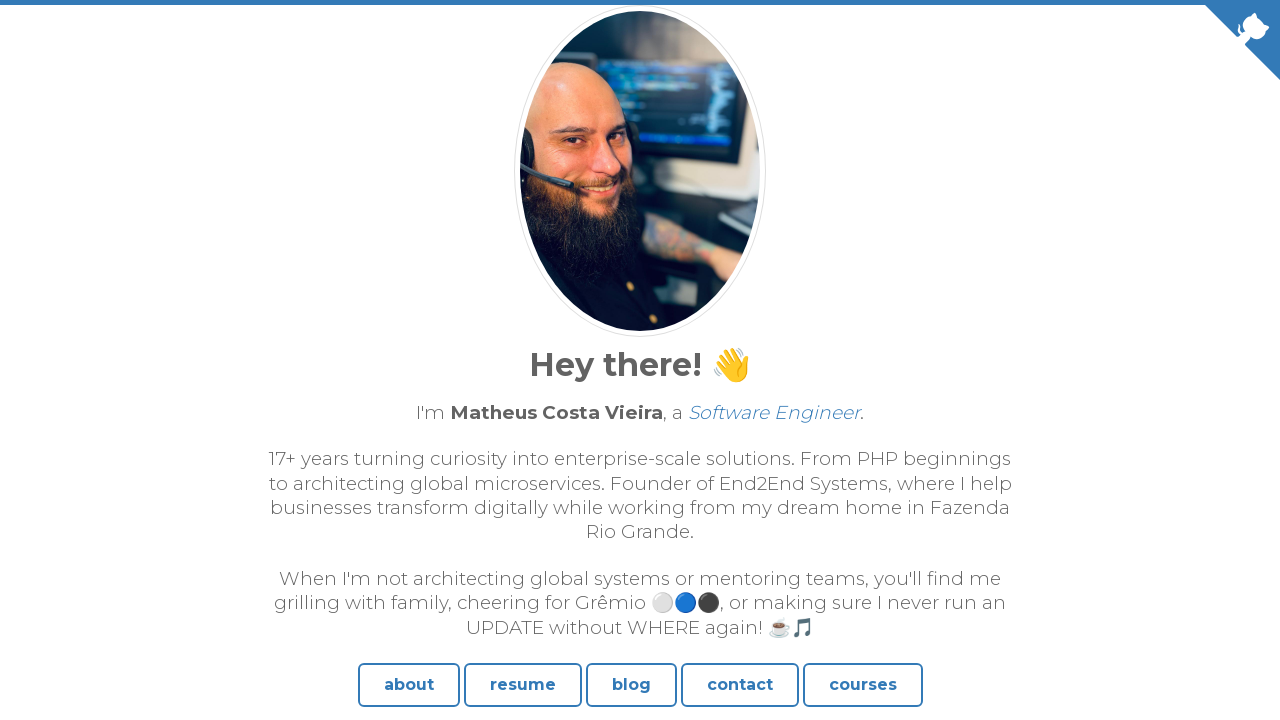

Navigated to https://matheus-vieira.github.io/about/
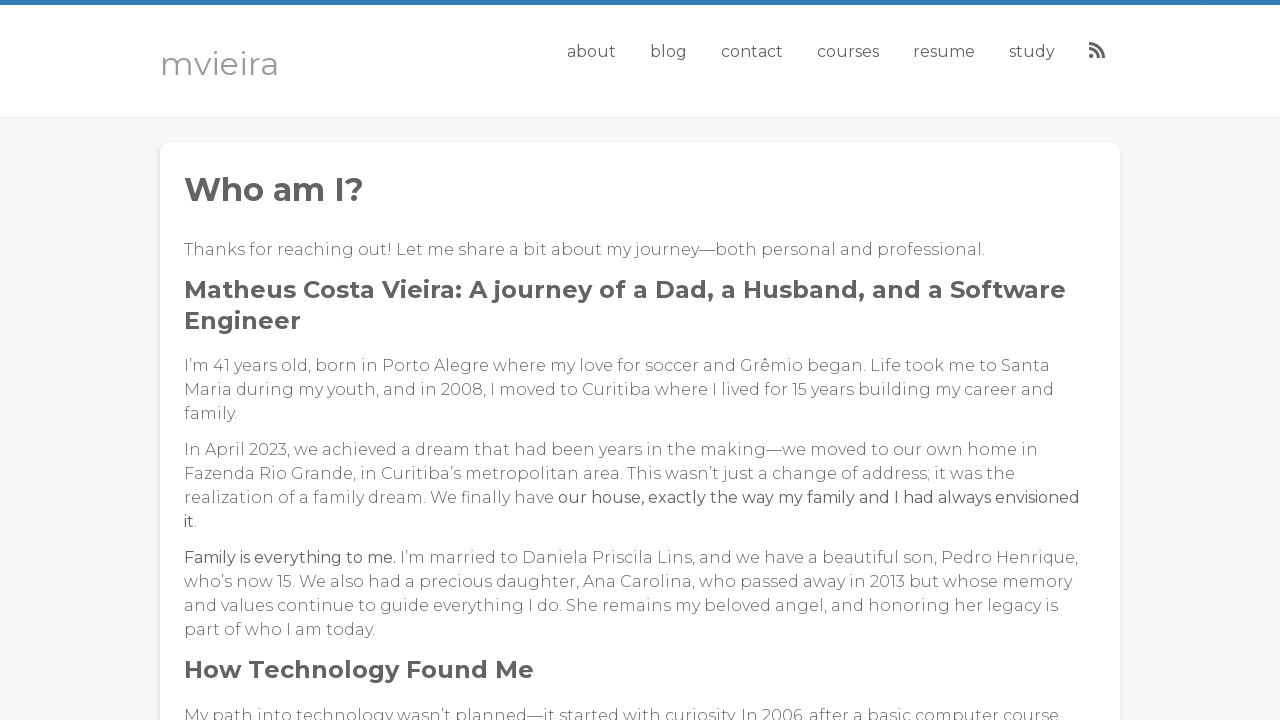

Retrieved page title: 'Who am I?'
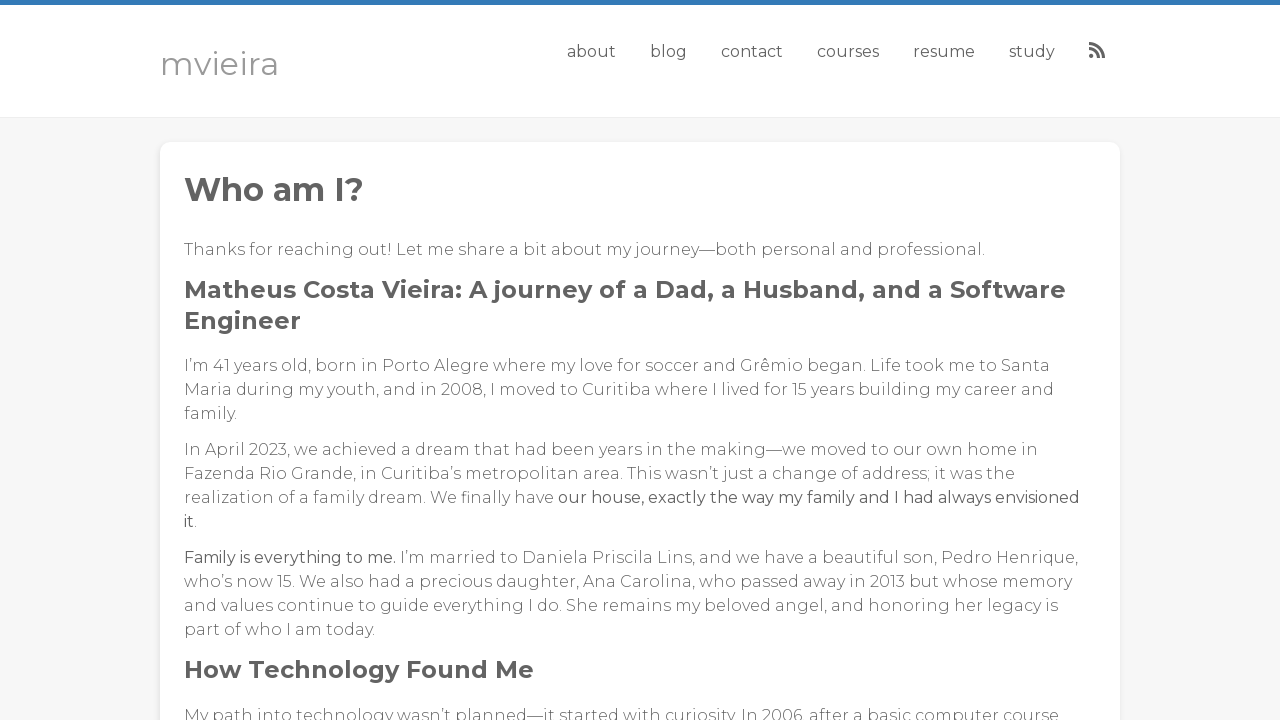

Asserted that page title is not empty
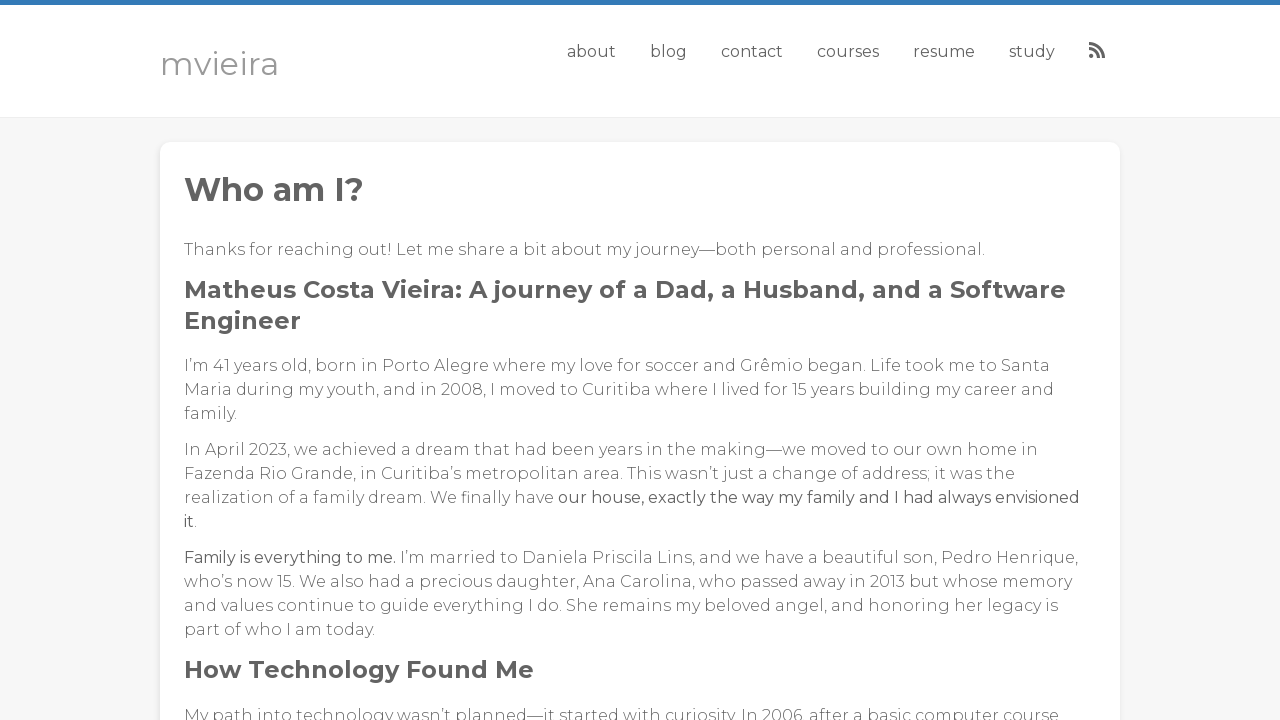

Asserted that page title has content
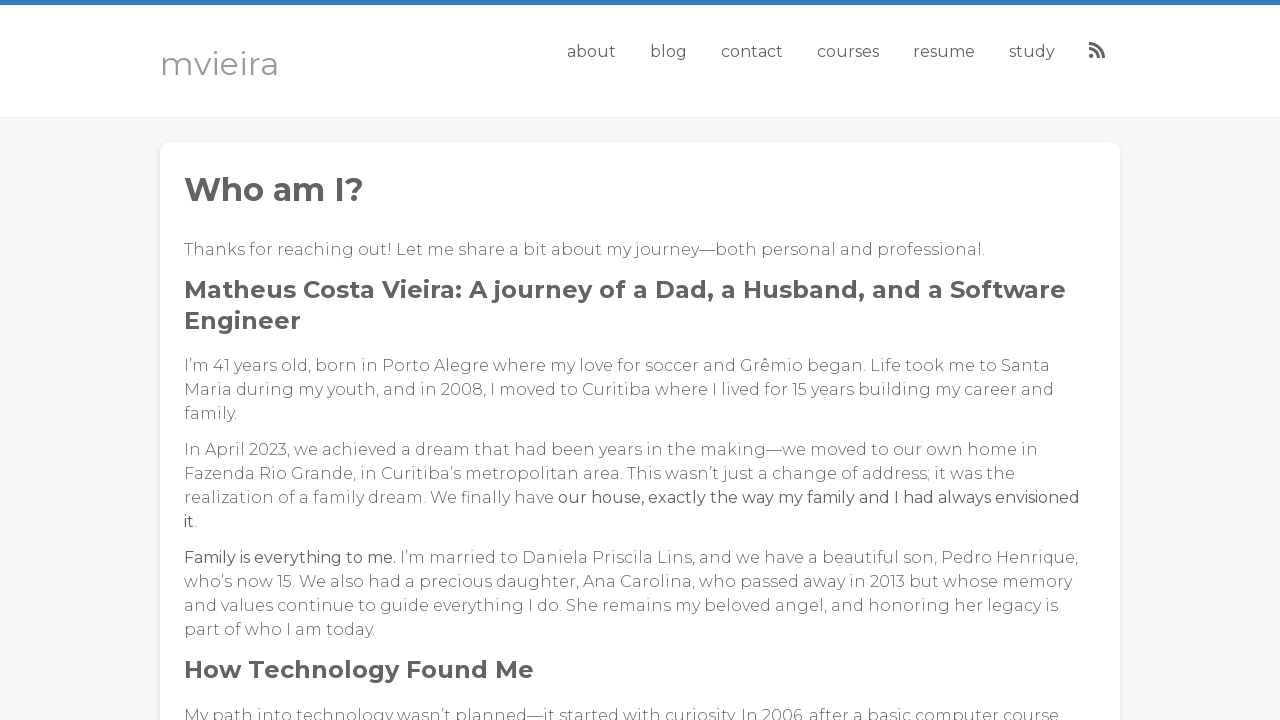

Located meta description element
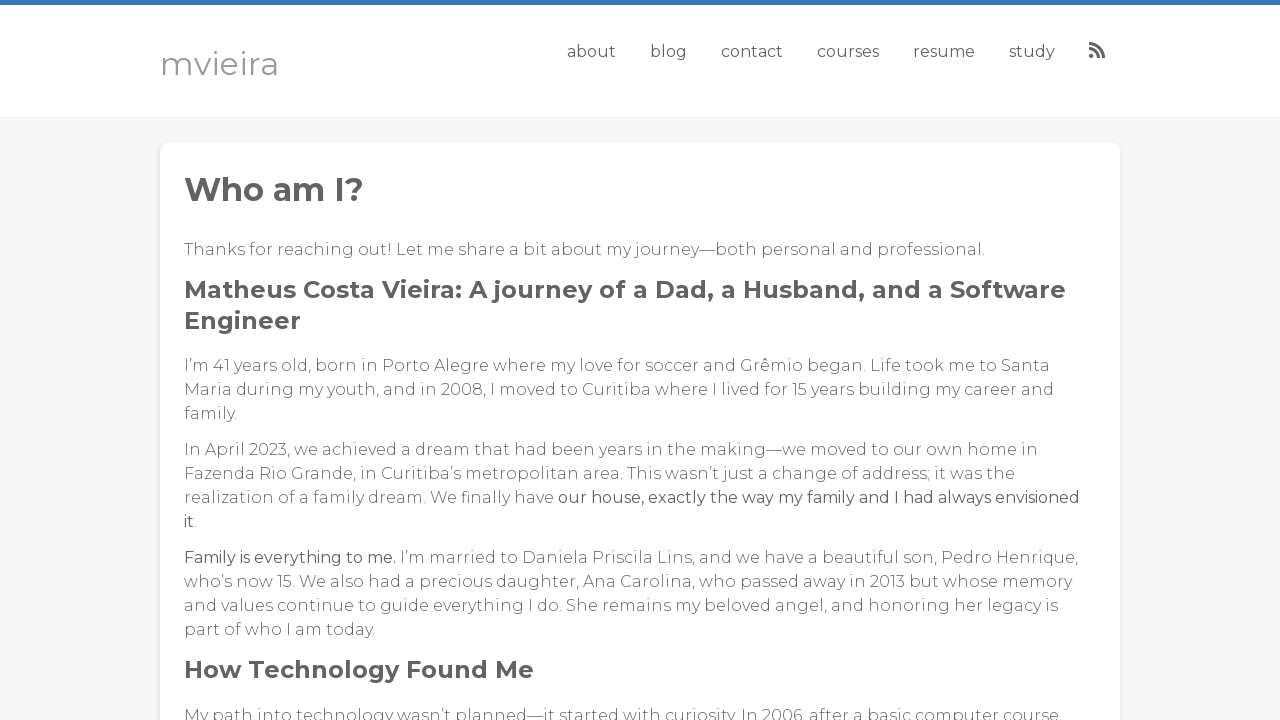

Retrieved meta description content: 'Matheus Costa Vieira: A journey of a Dad, a Husband, and a Software Engineer'
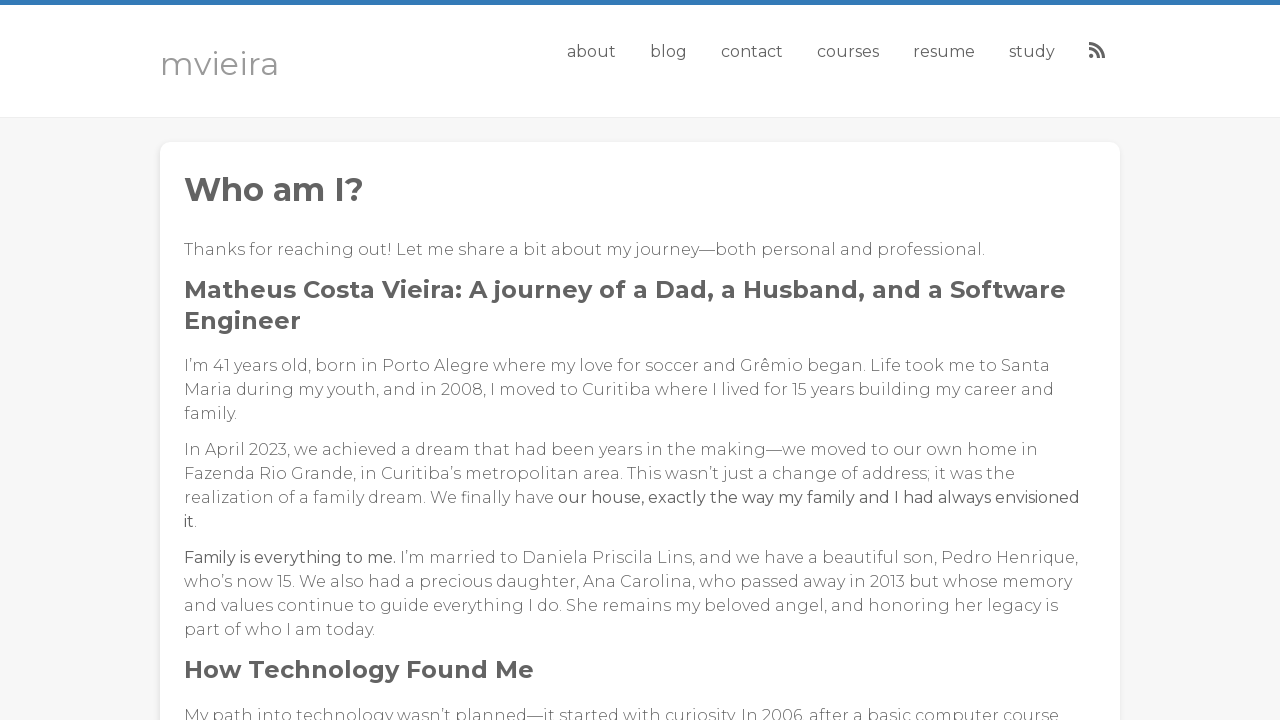

Asserted that meta description is not empty
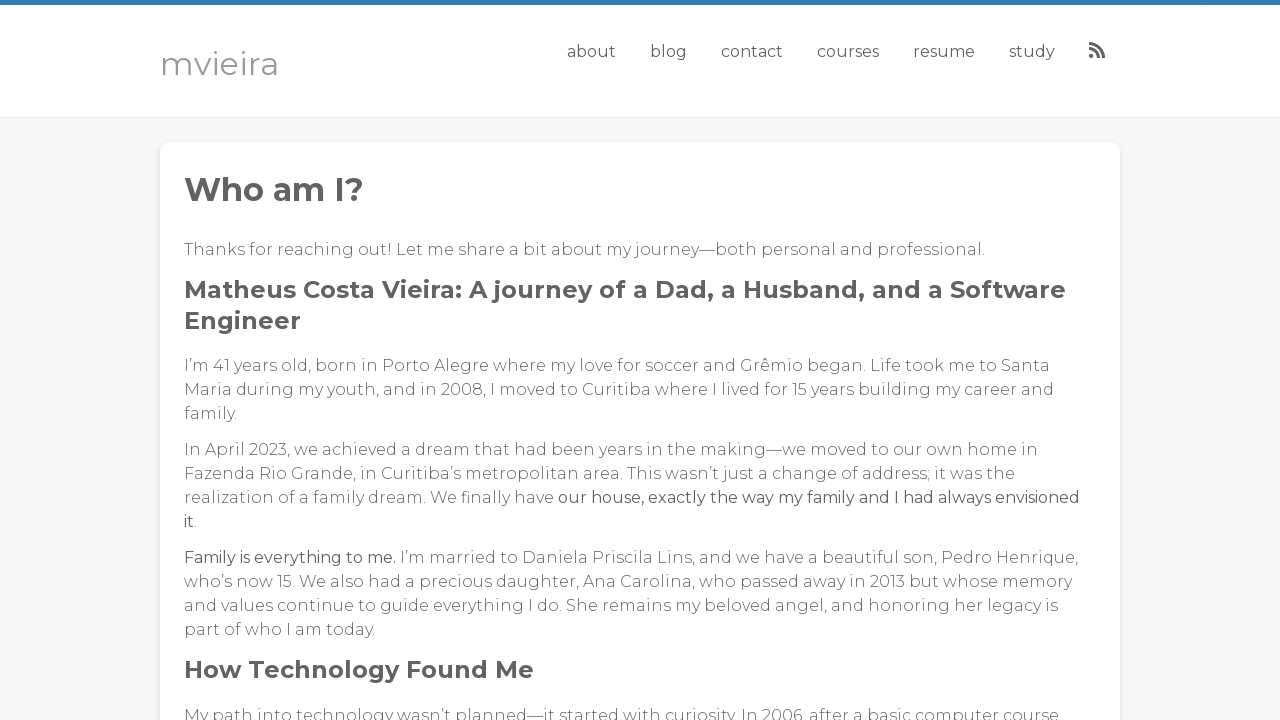

Asserted that meta description has content
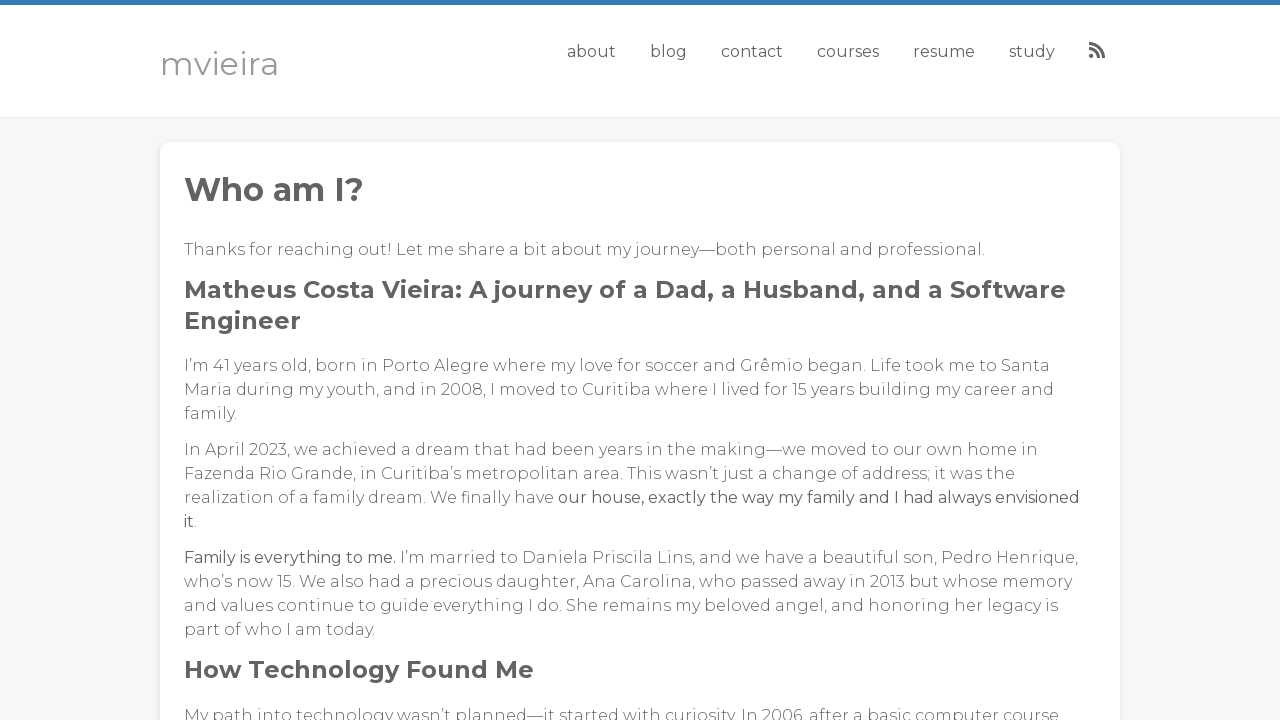

Located canonical URL element
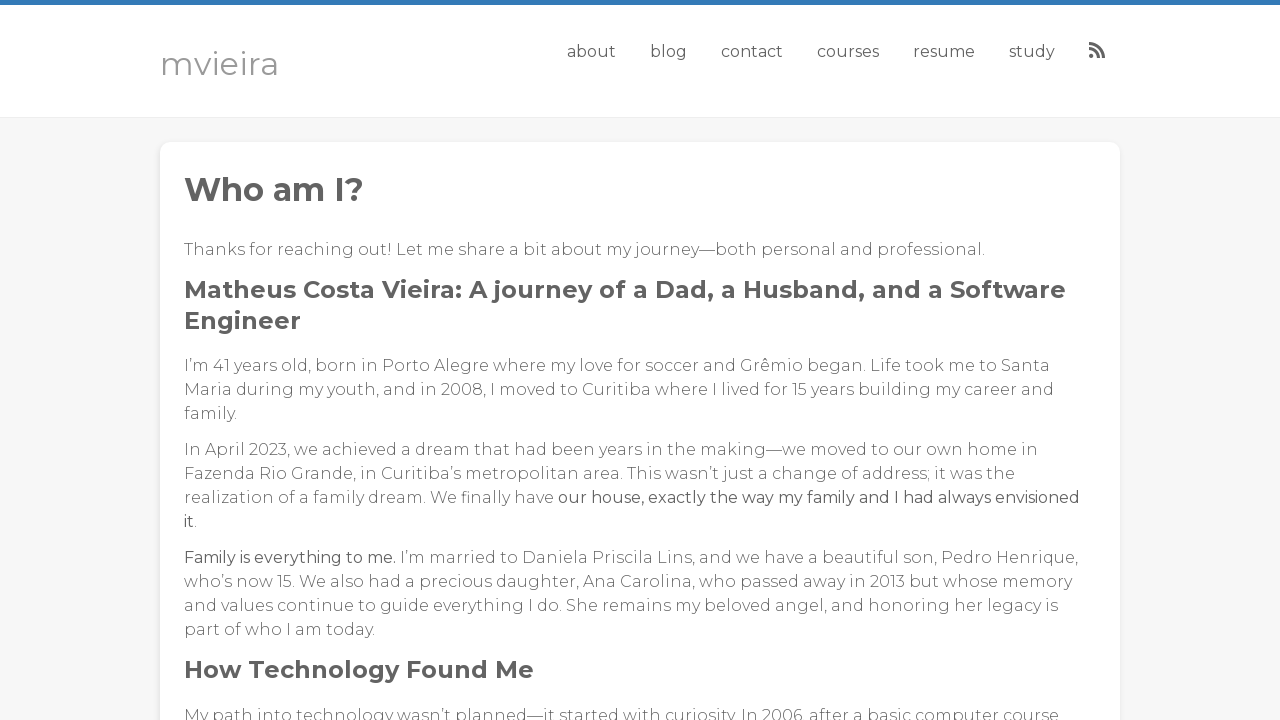

Retrieved canonical URL: 'http://matheus-vieira.github.io/about/'
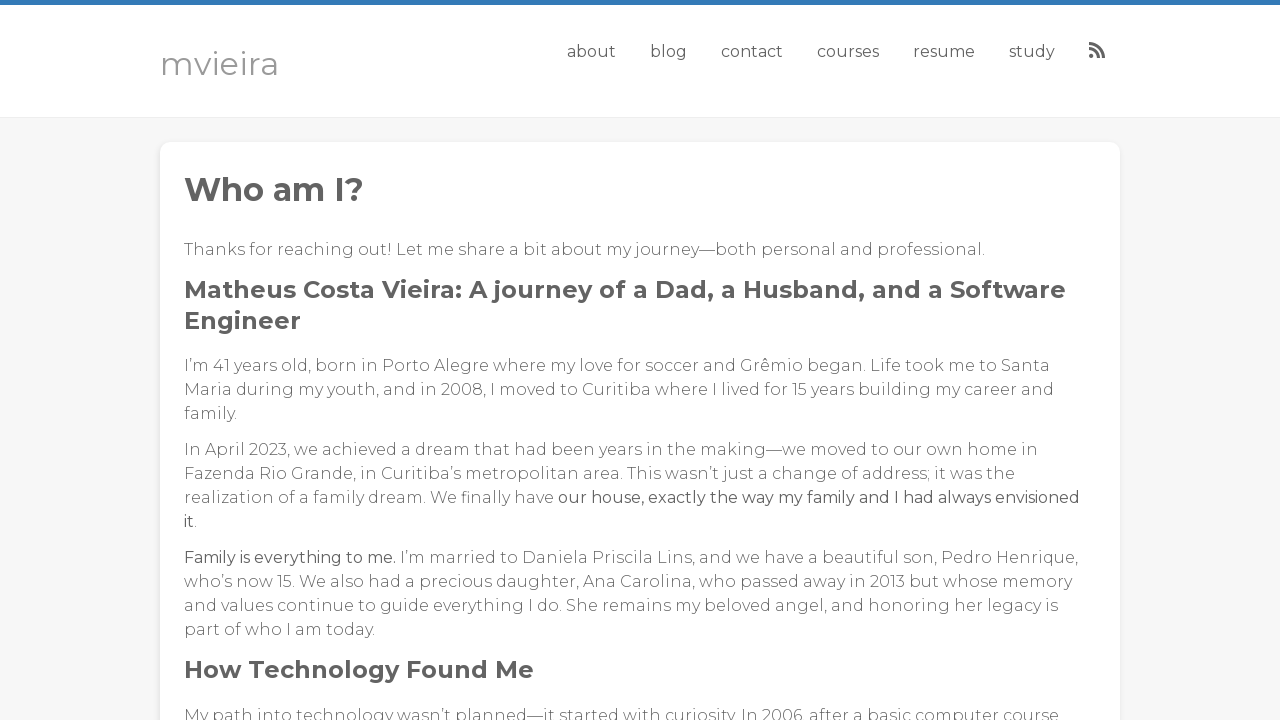

Asserted that canonical URL is not empty
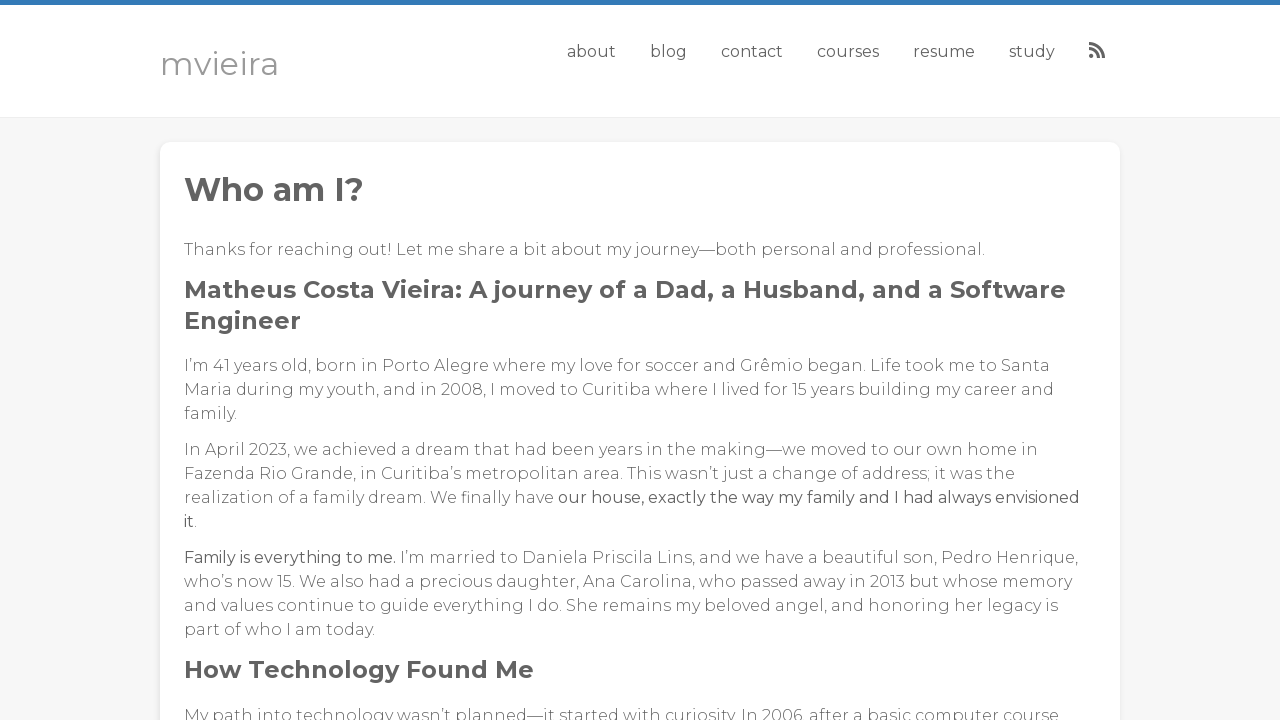

Located JSON-LD structured data element
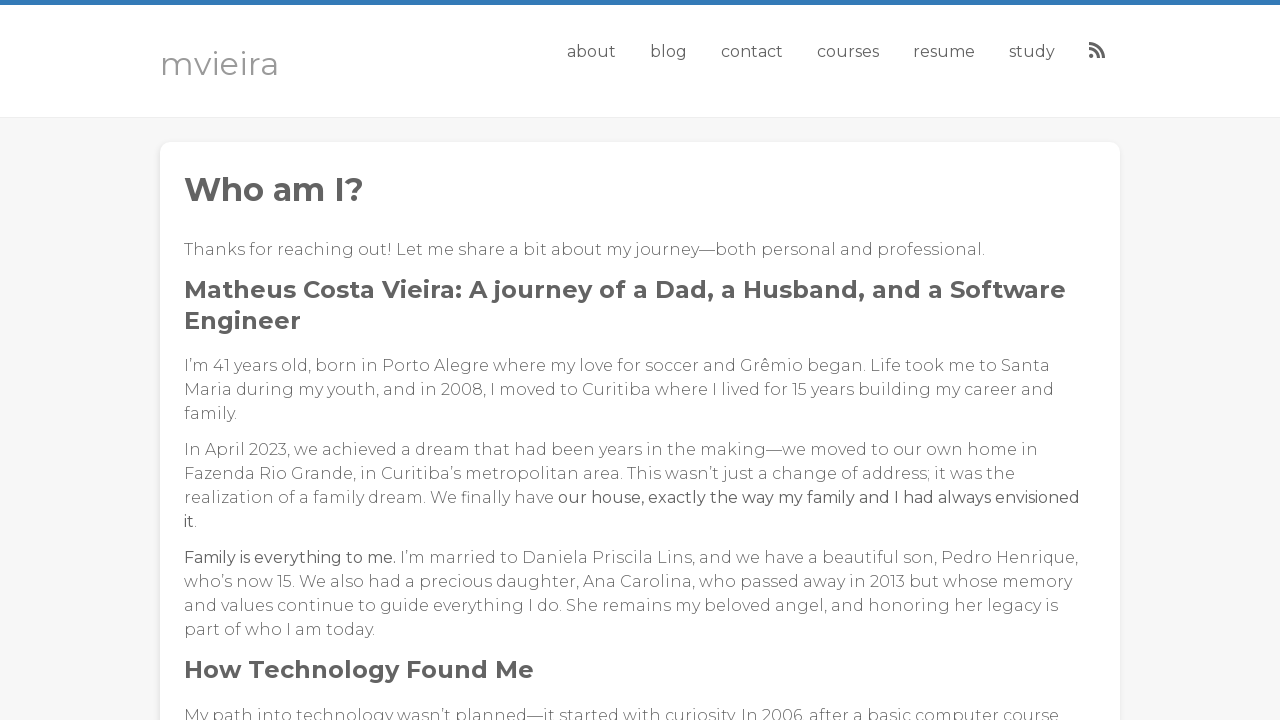

Navigated to https://matheus-vieira.github.io/contact/
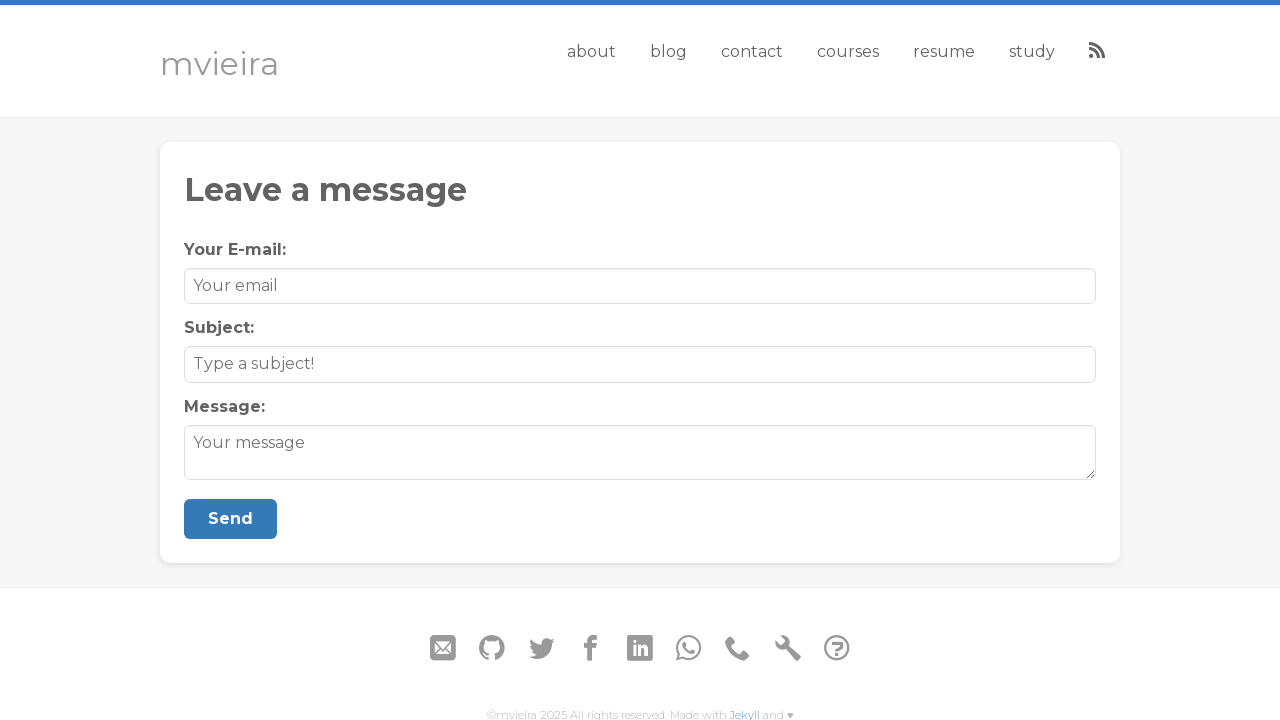

Retrieved page title: 'Leave a message'
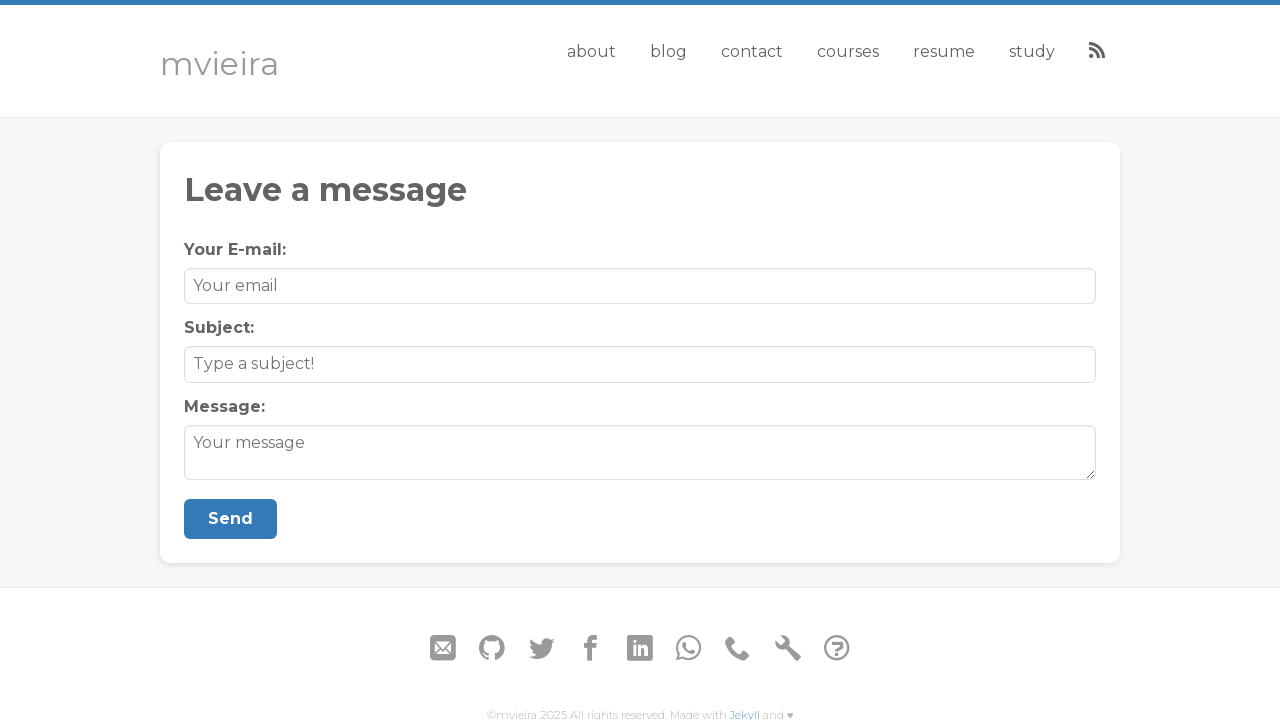

Asserted that page title is not empty
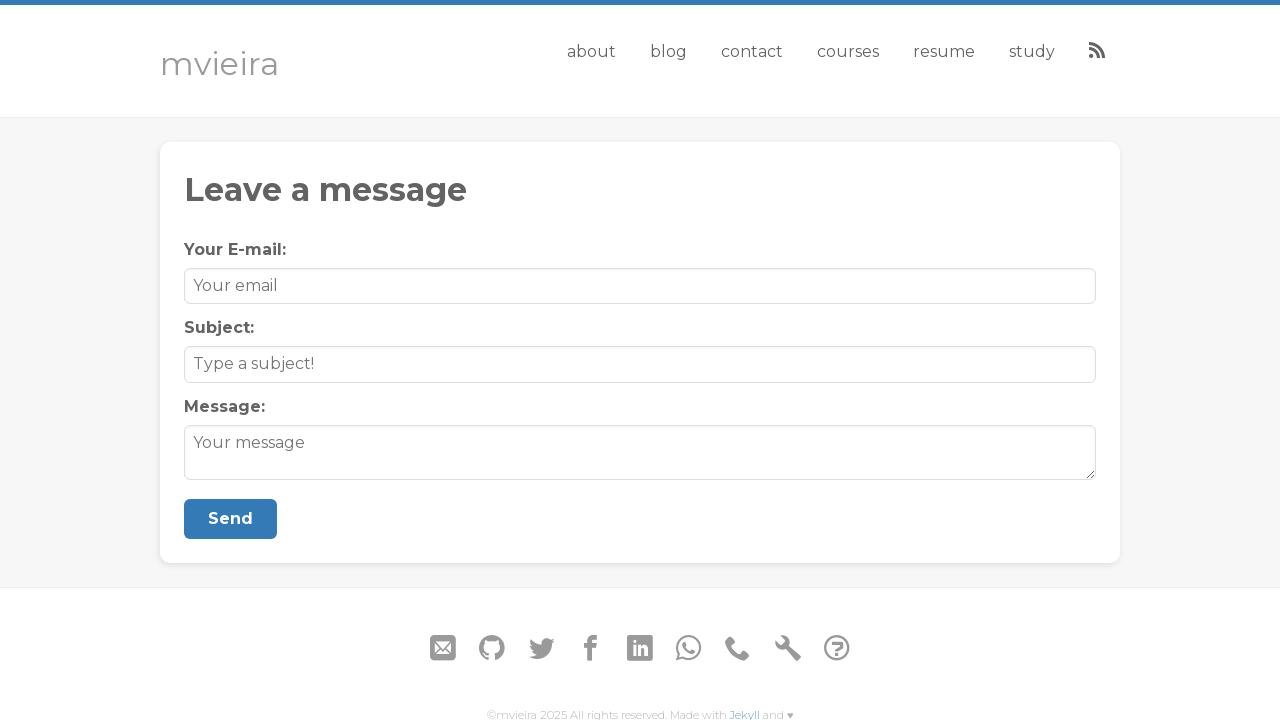

Asserted that page title has content
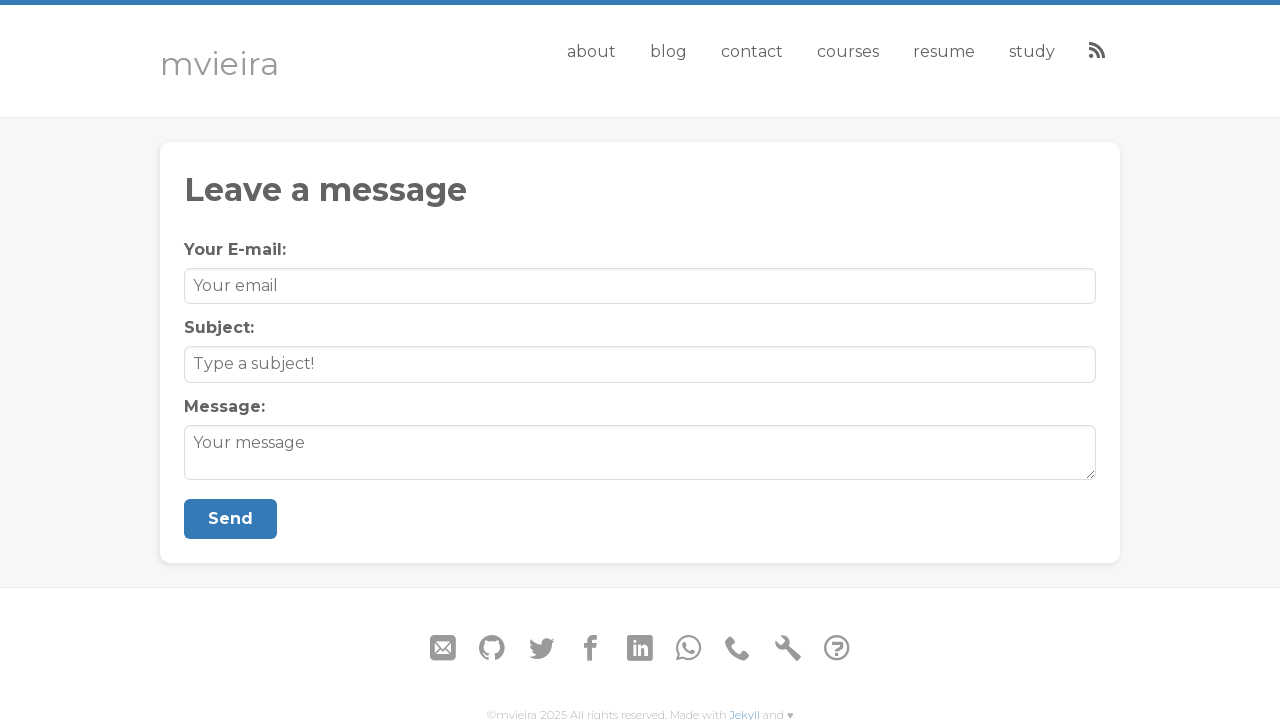

Located meta description element
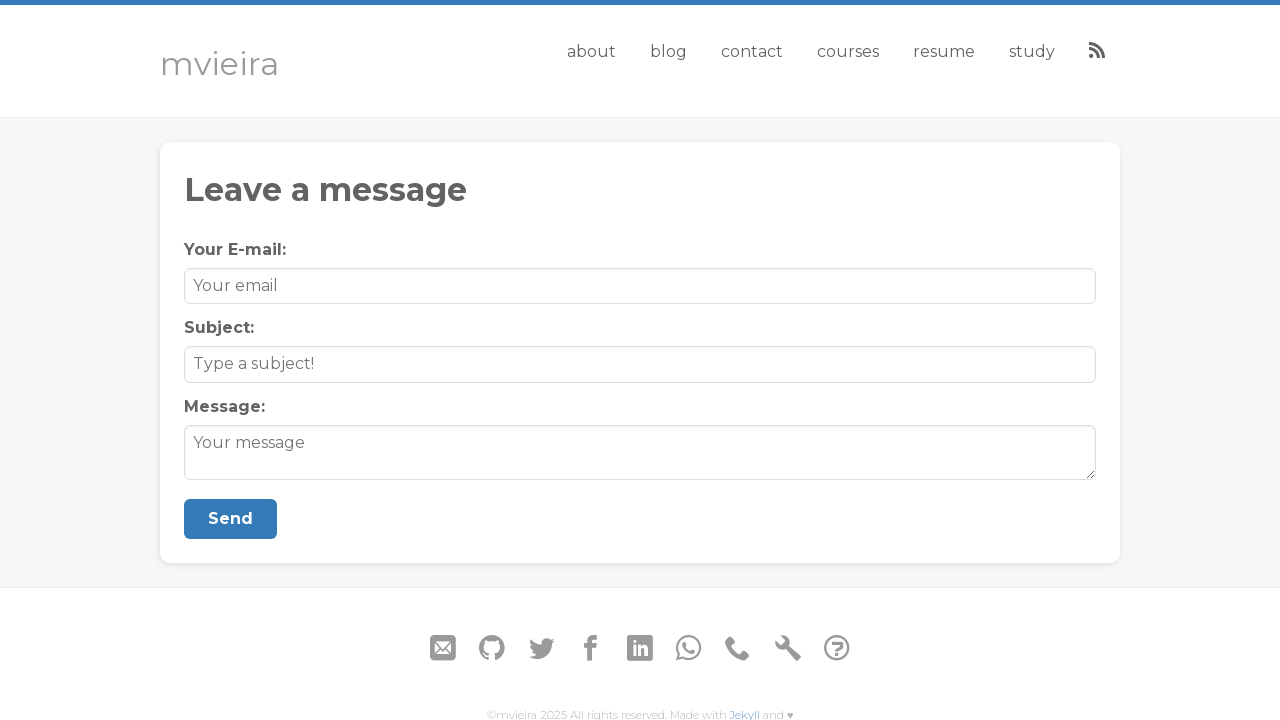

Retrieved meta description content: 'Here you can find some personal information, resume and blog from Matheus Costa Vieira'
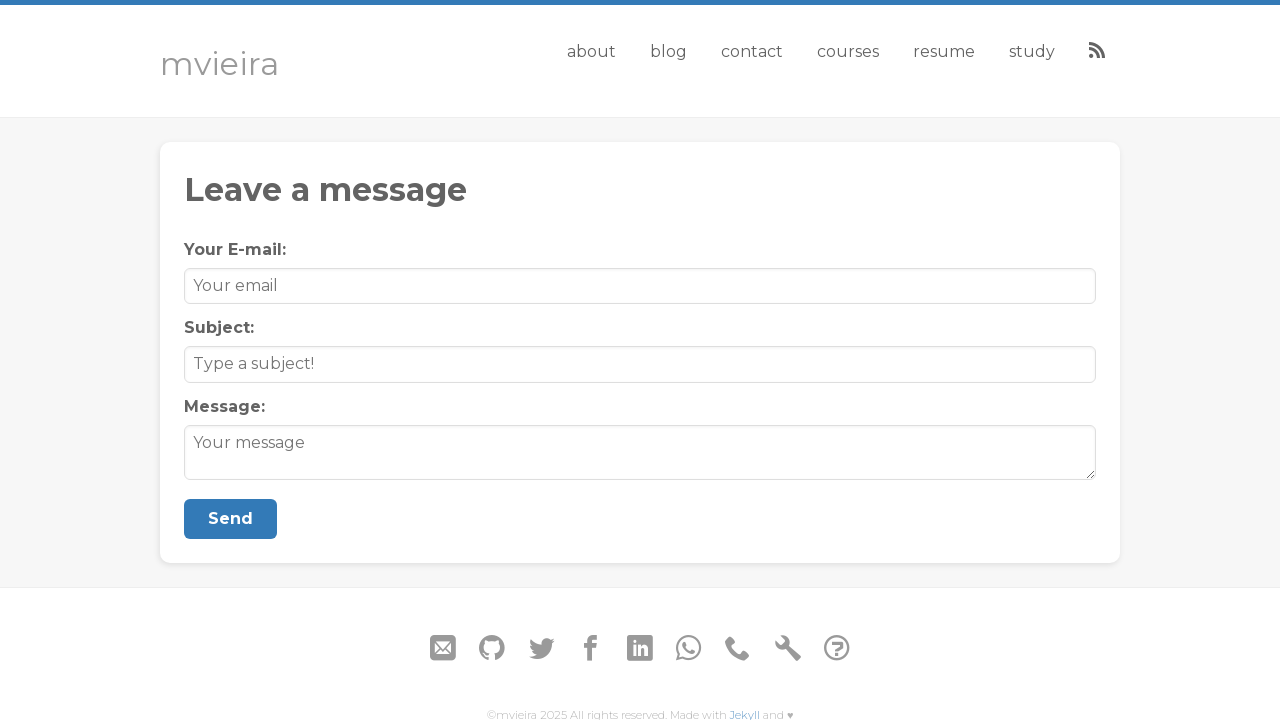

Asserted that meta description is not empty
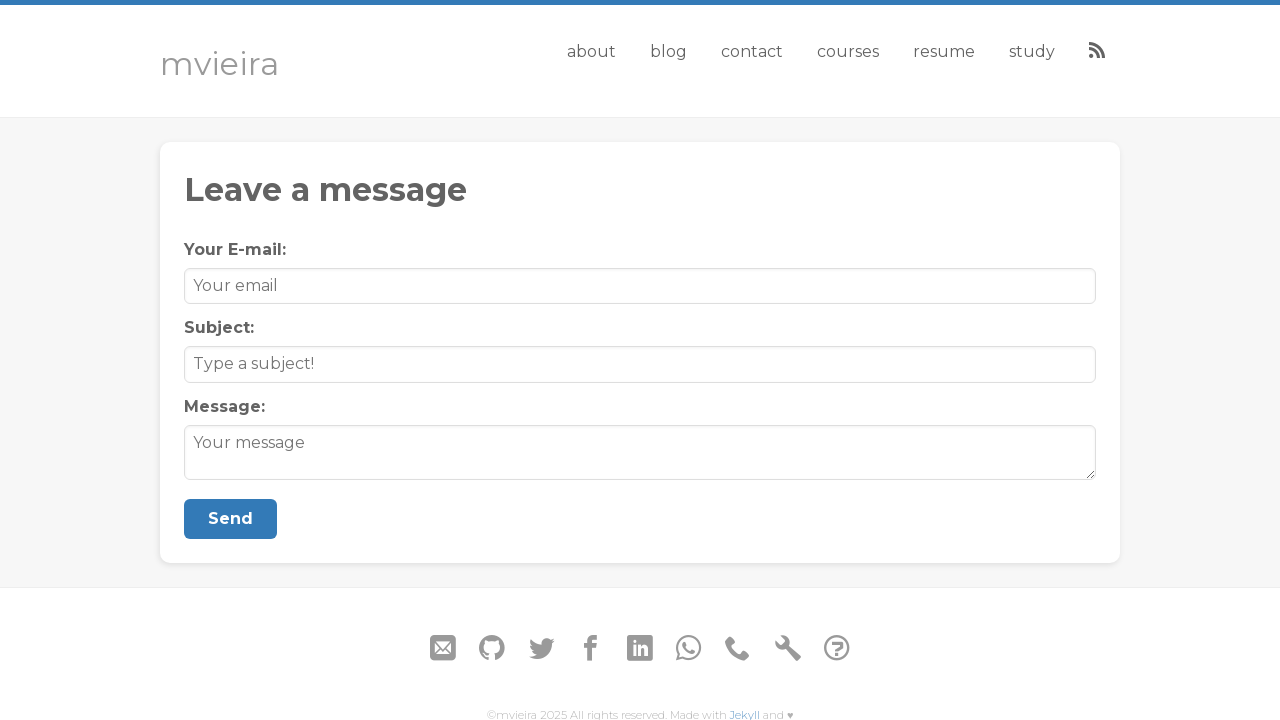

Asserted that meta description has content
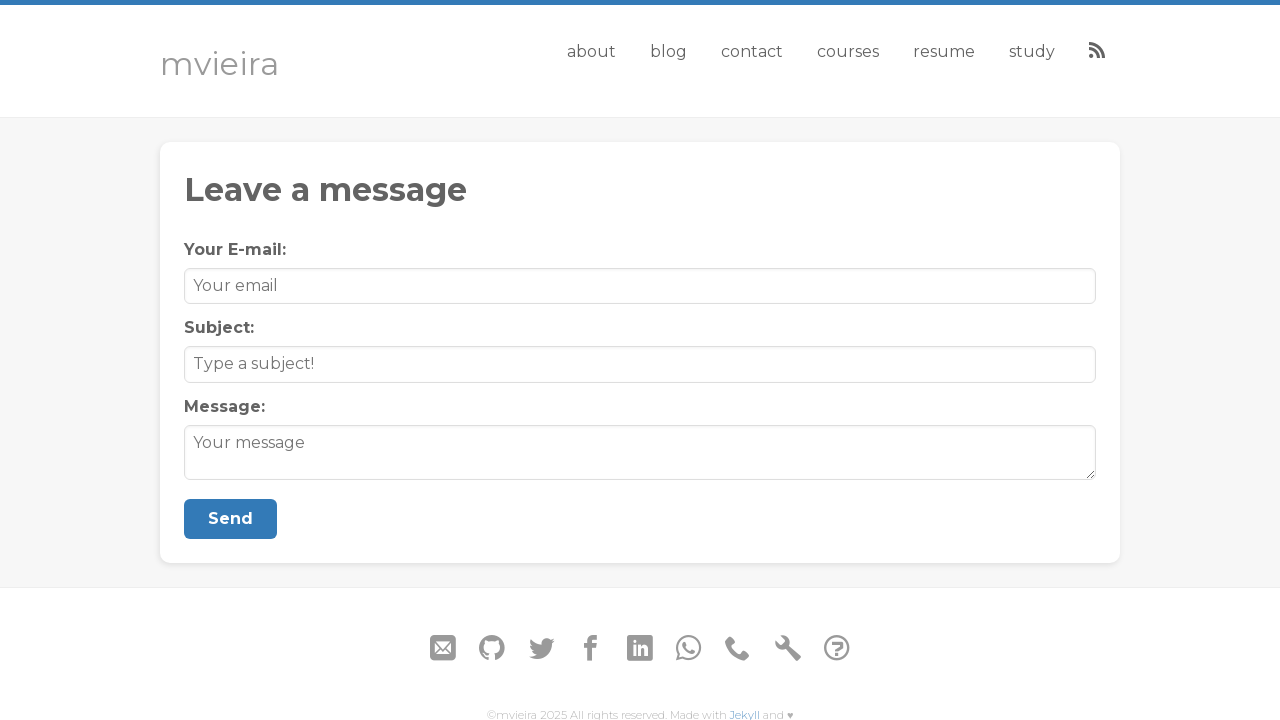

Located canonical URL element
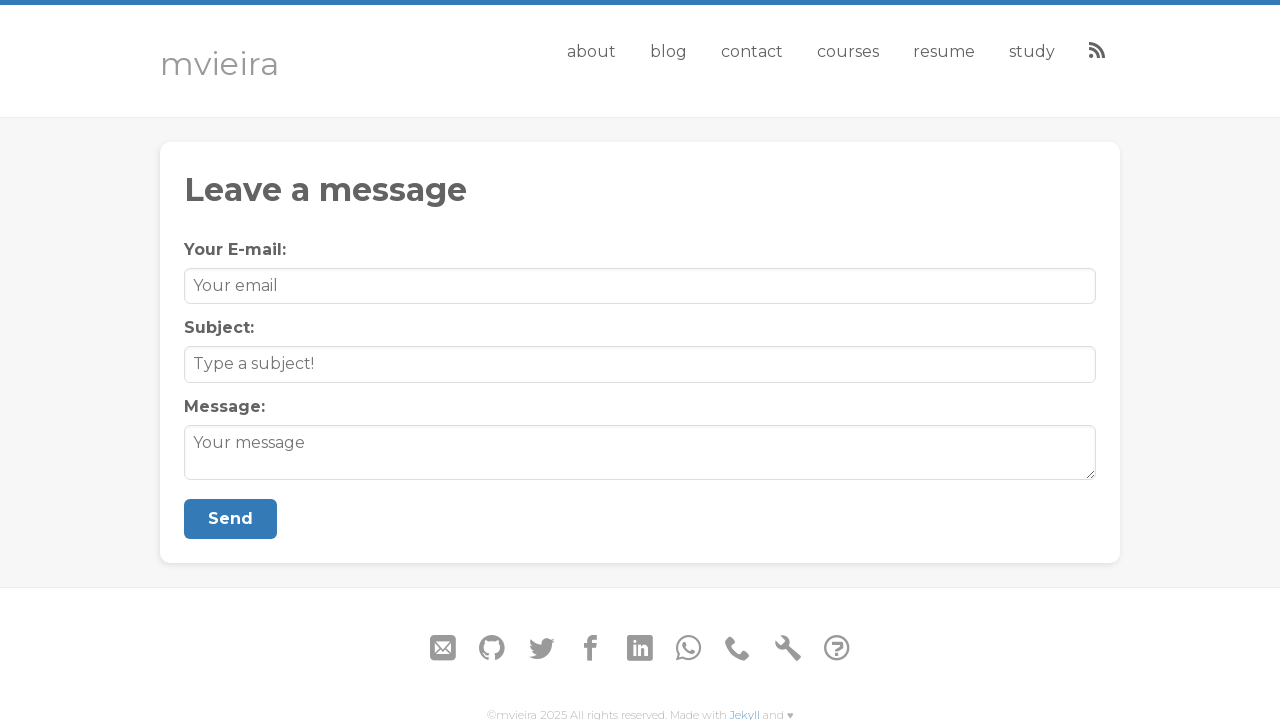

Retrieved canonical URL: 'http://matheus-vieira.github.io/contact/'
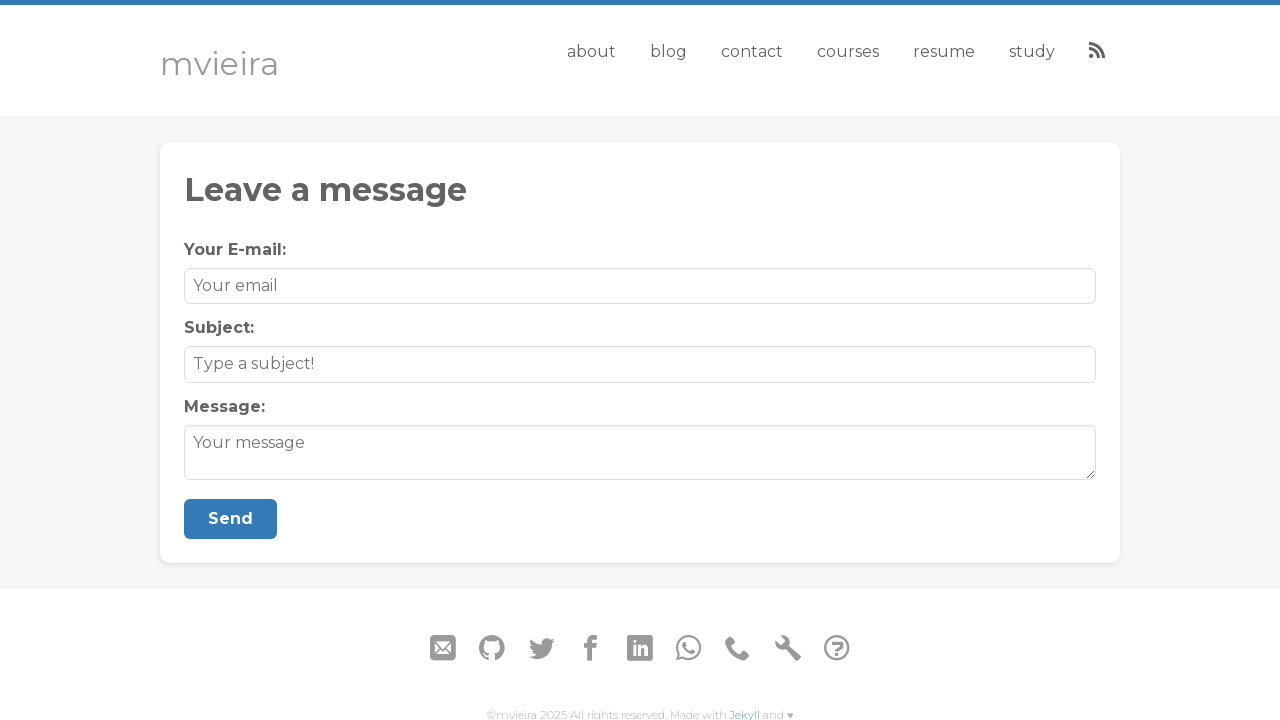

Asserted that canonical URL is not empty
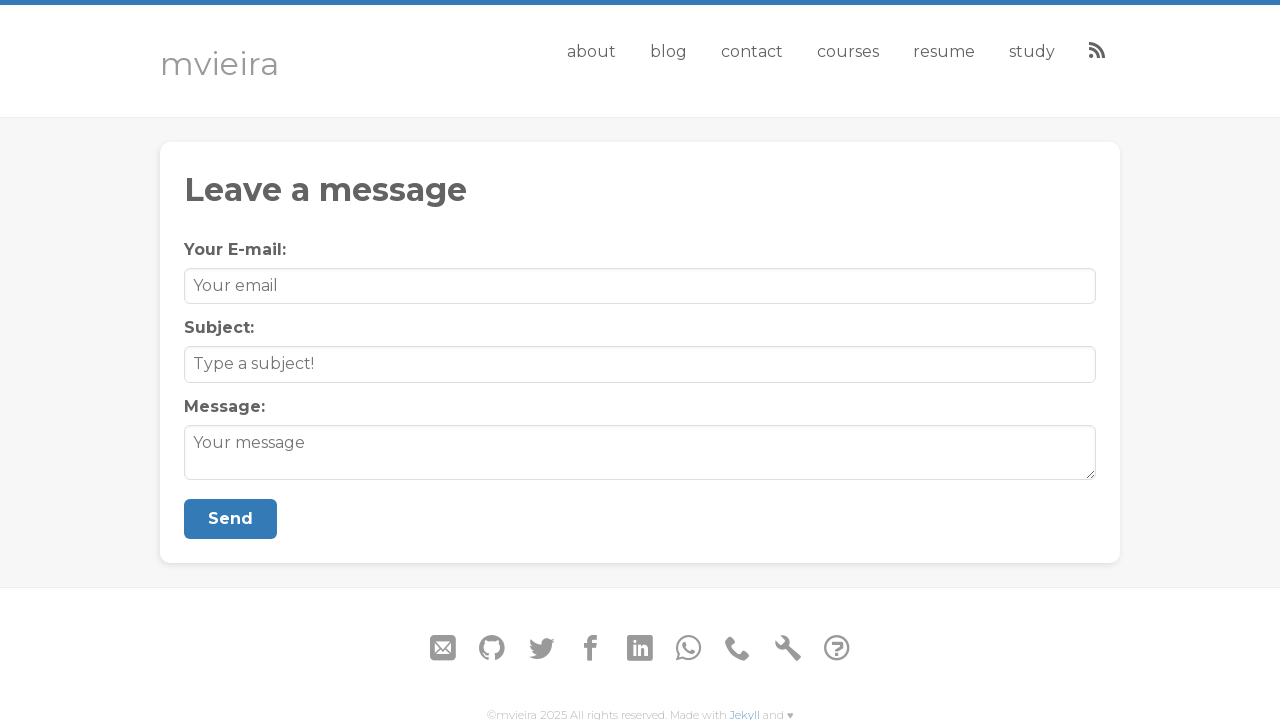

Located JSON-LD structured data element
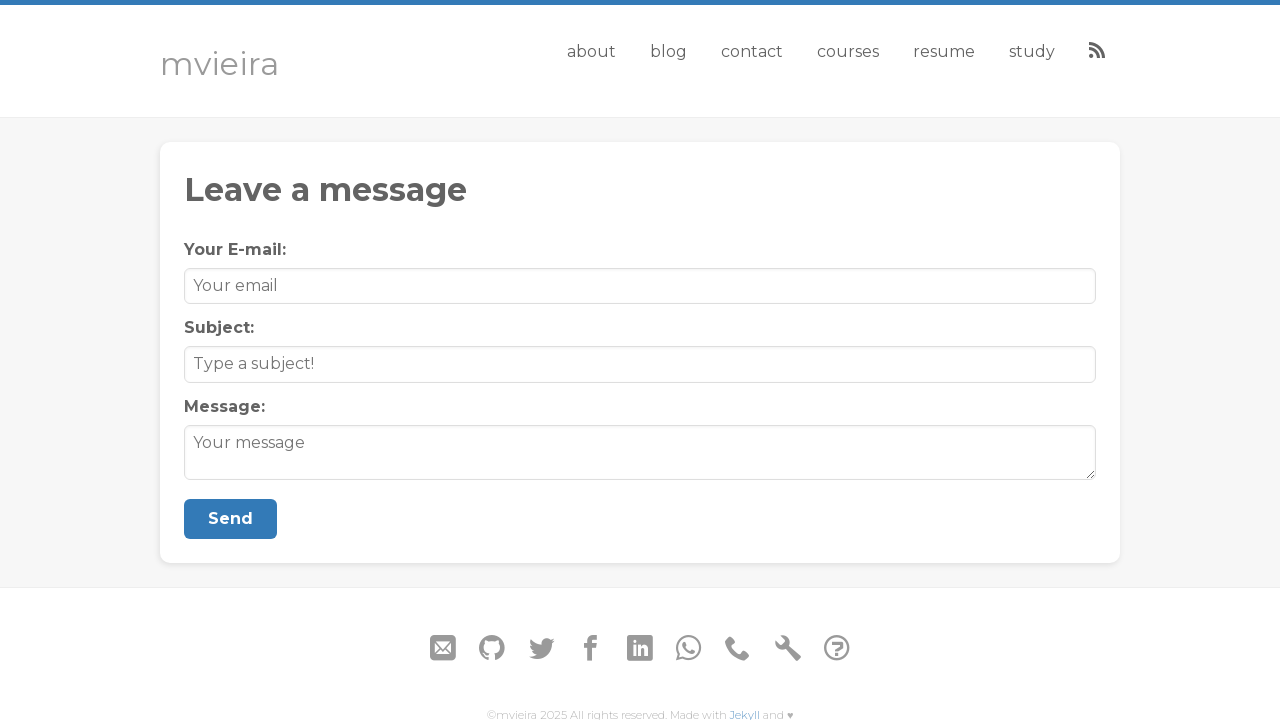

Navigated to https://matheus-vieira.github.io/resume/
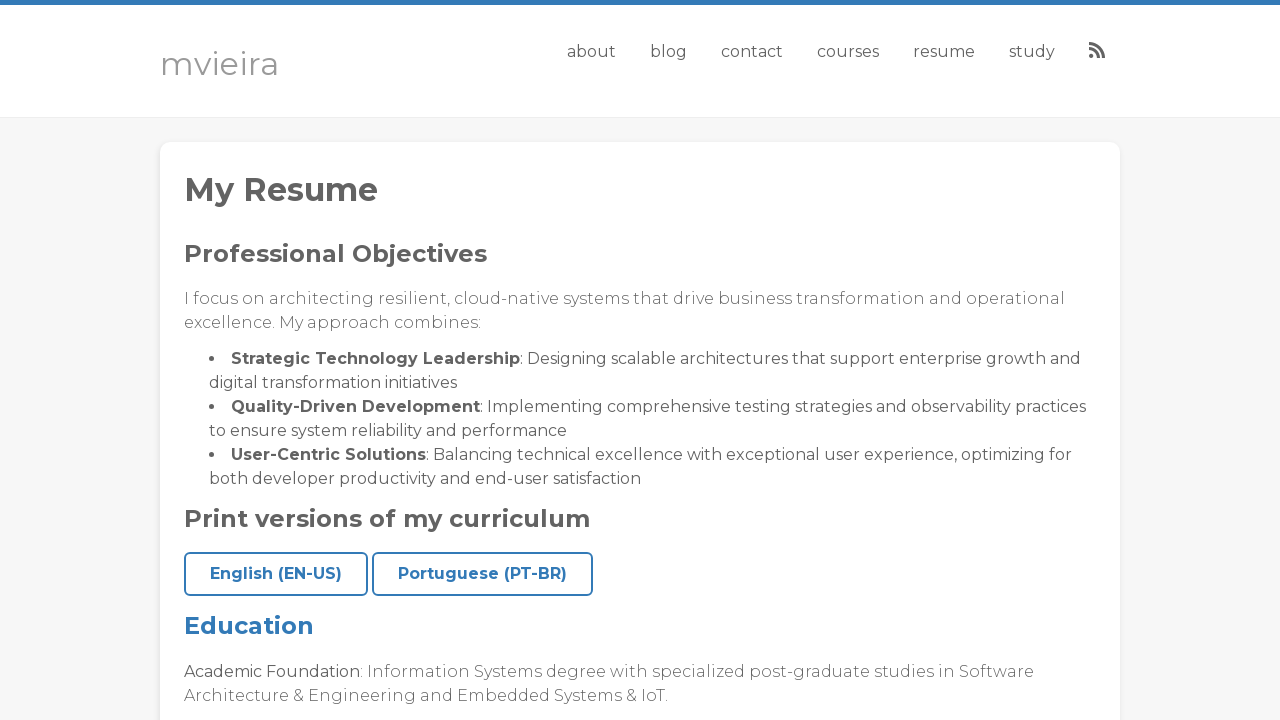

Retrieved page title: 'My Resume'
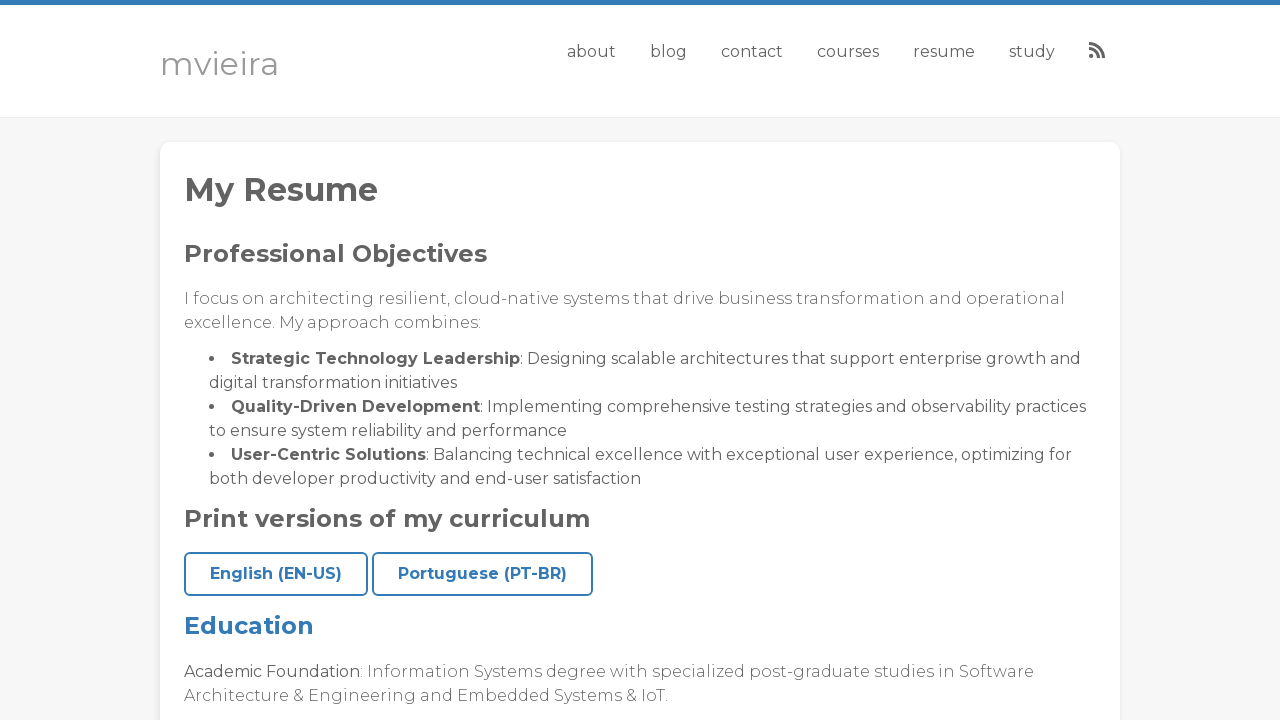

Asserted that page title is not empty
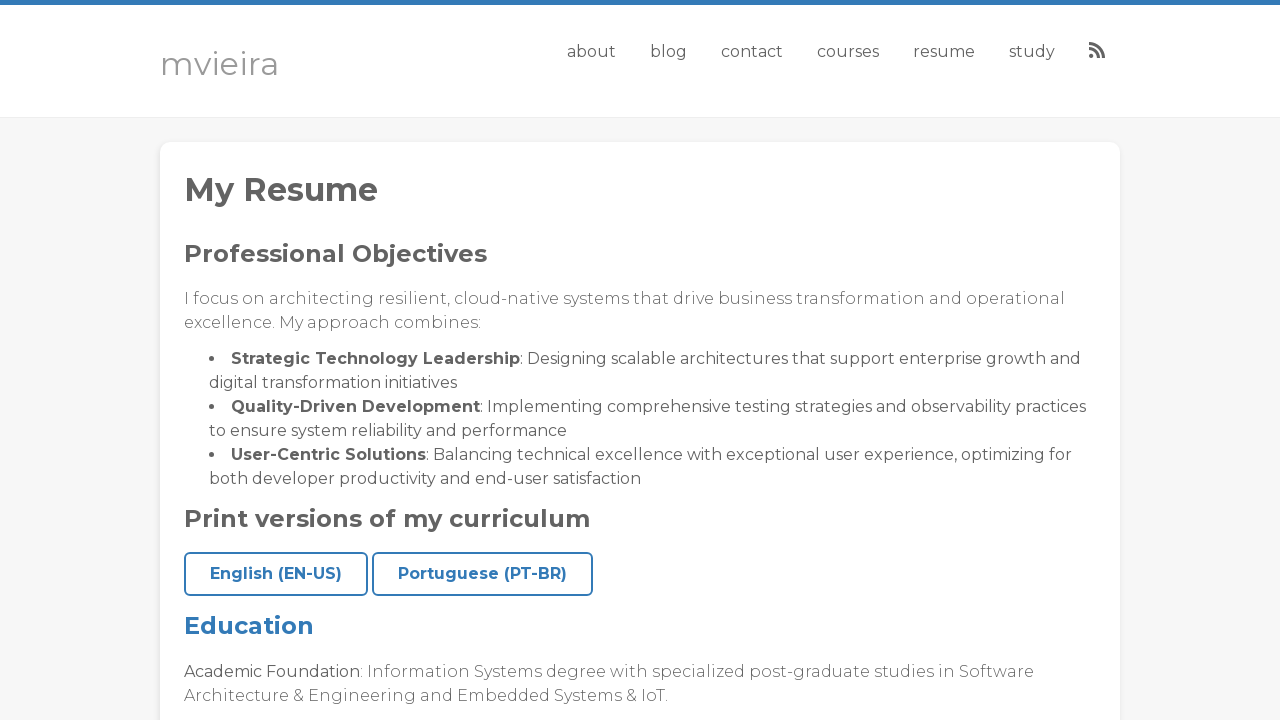

Asserted that page title has content
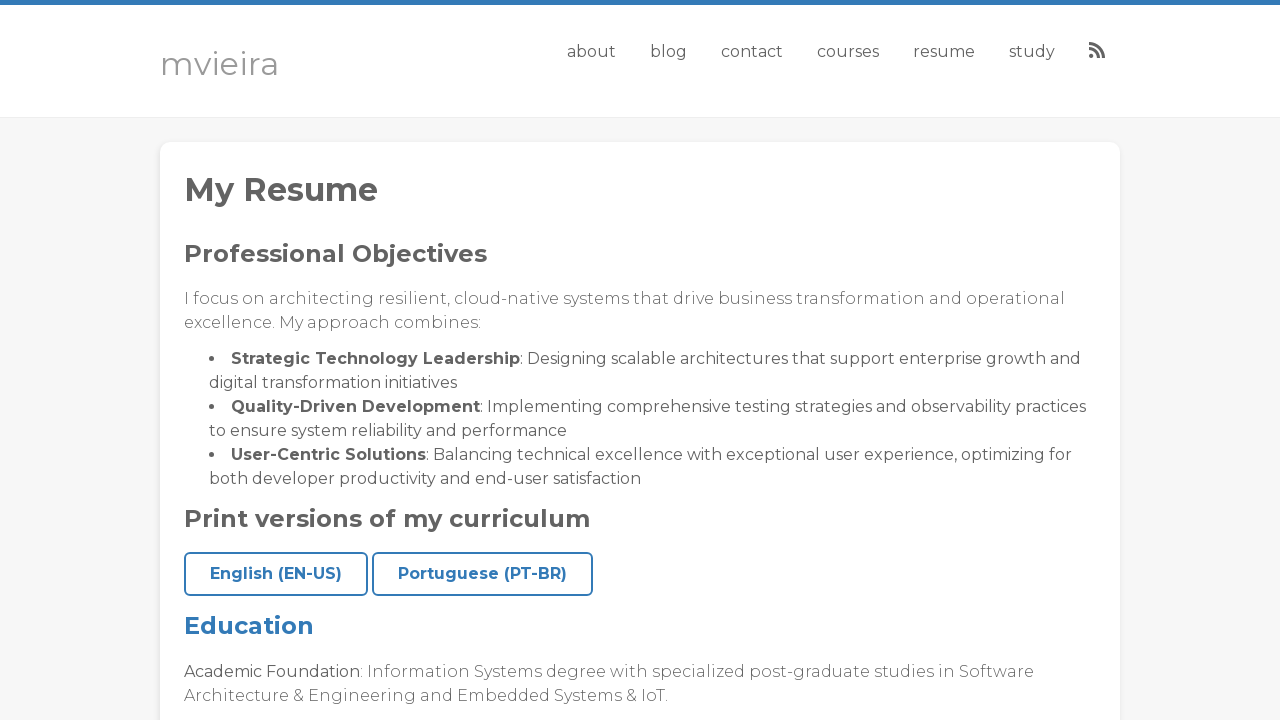

Located meta description element
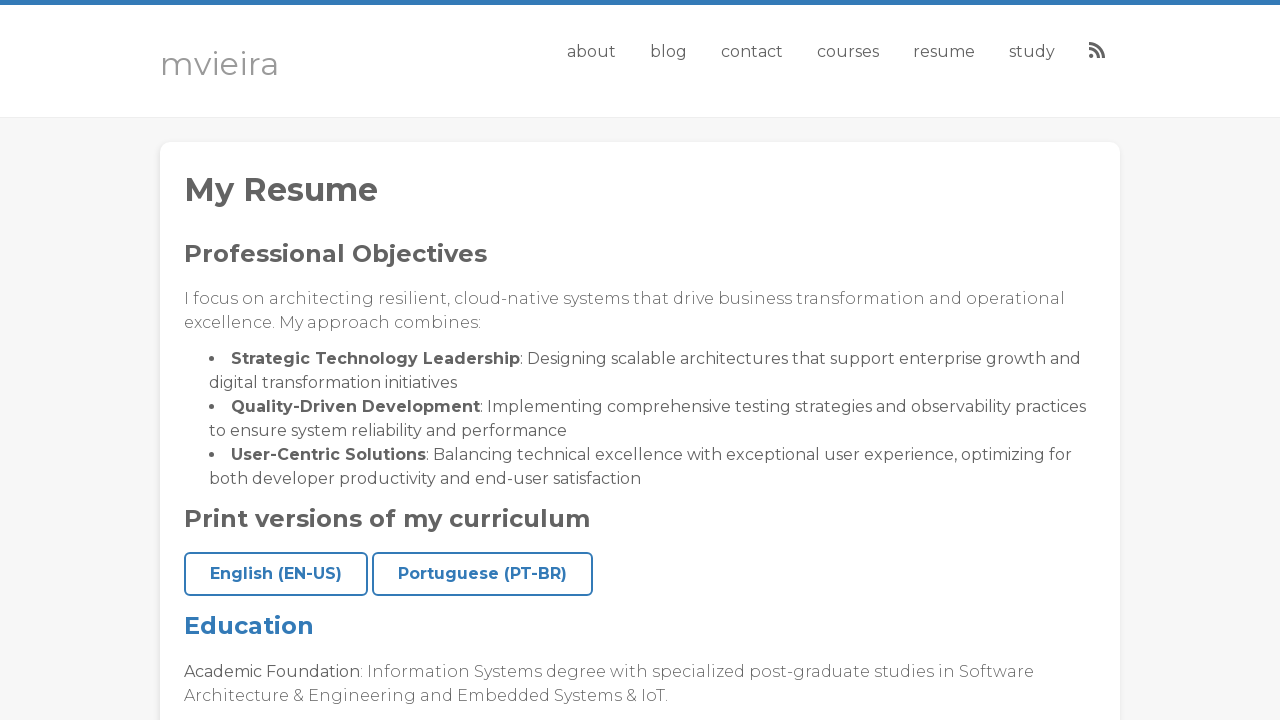

Retrieved meta description content: 'Resume for Matheus Costa Vieira'
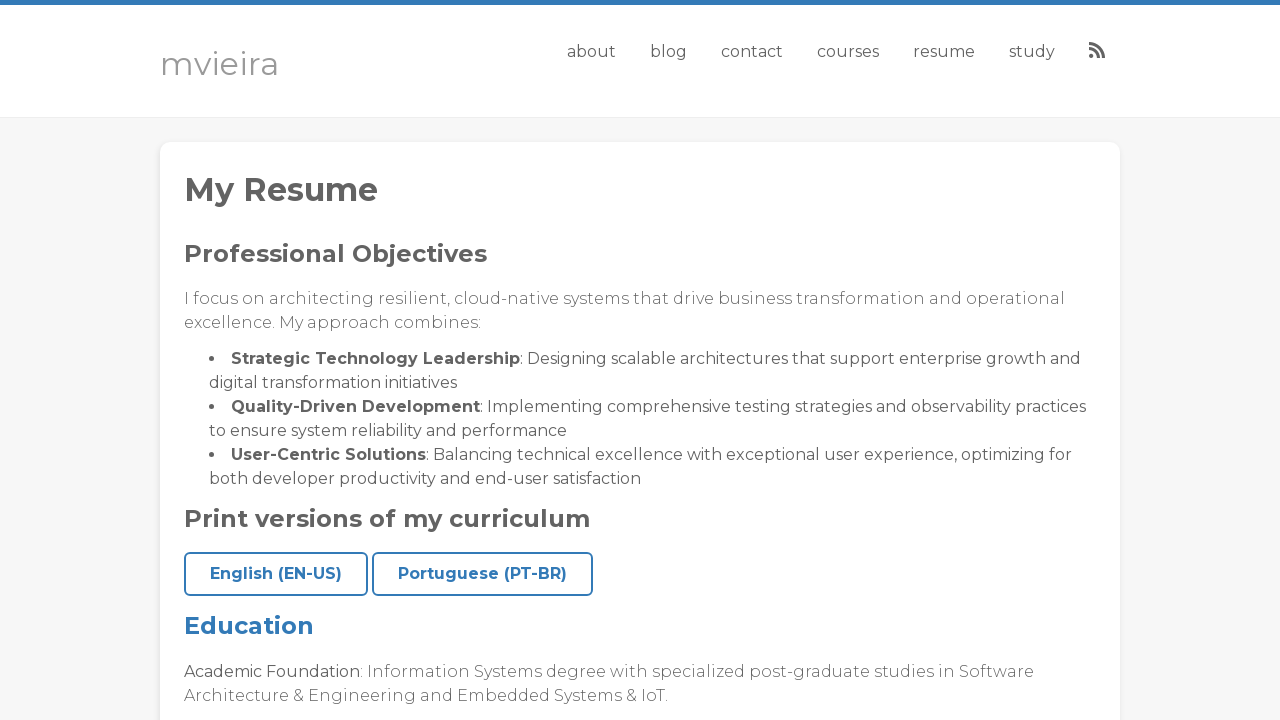

Asserted that meta description is not empty
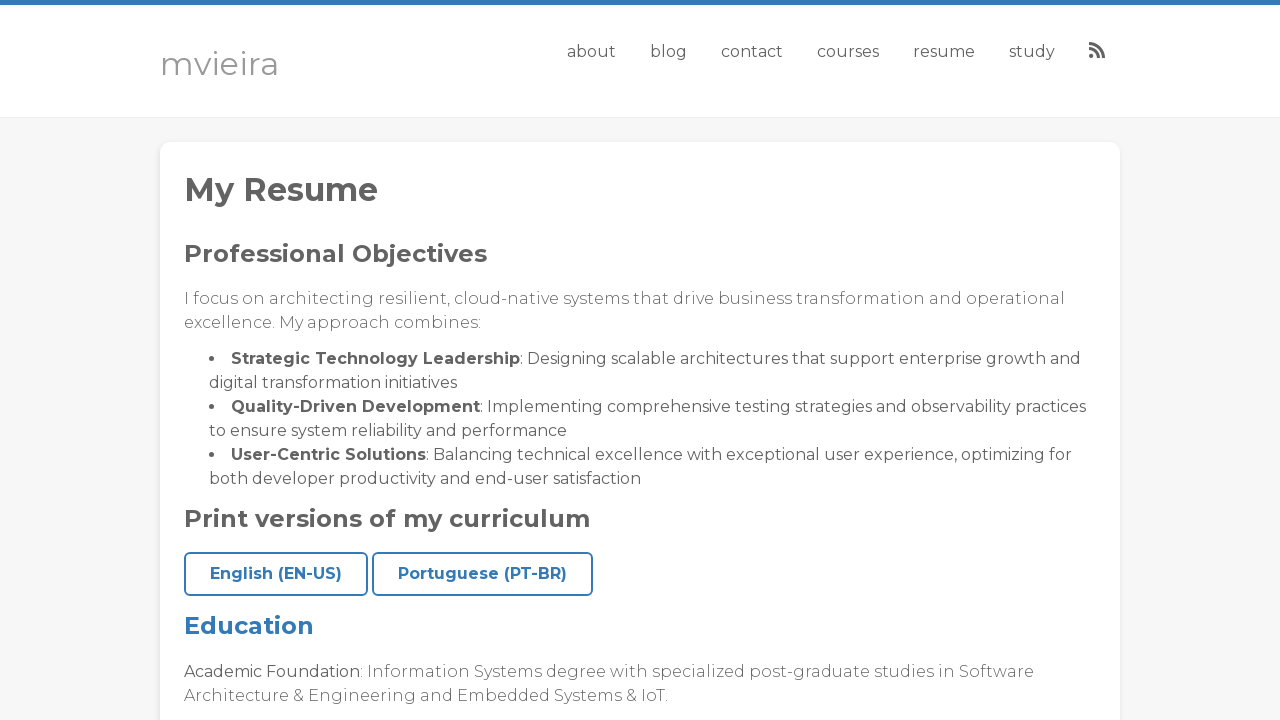

Asserted that meta description has content
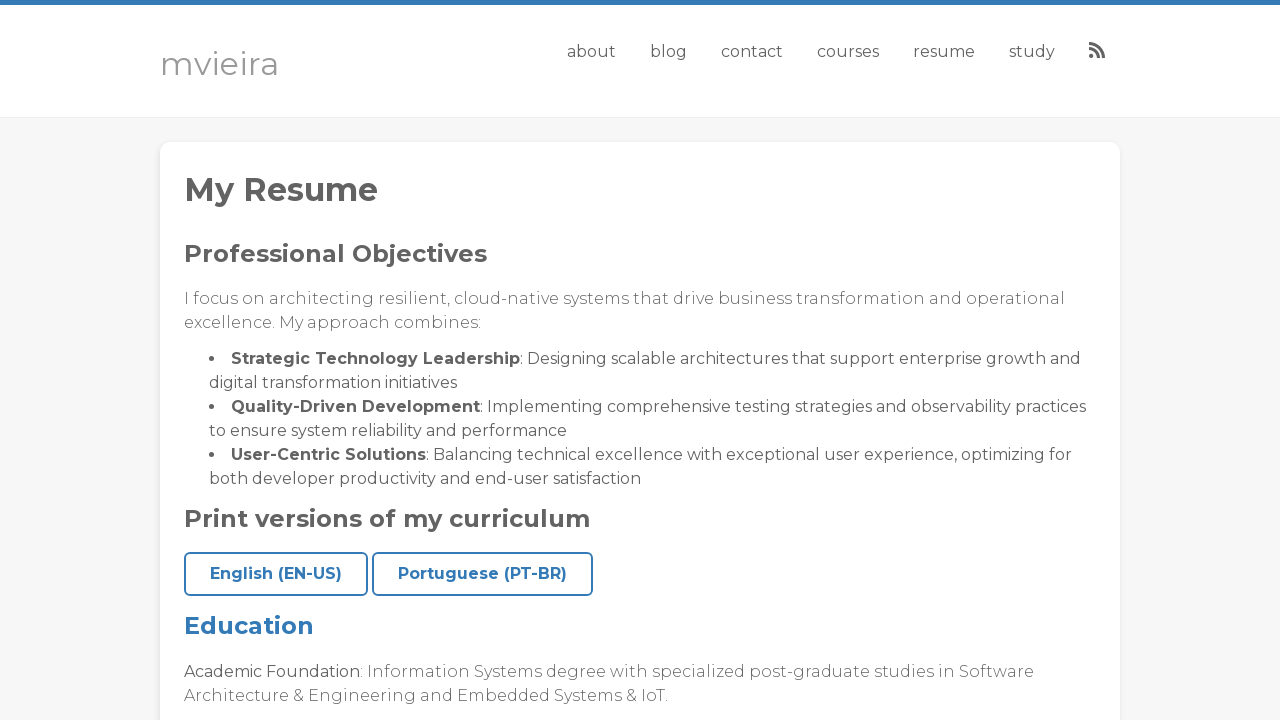

Located canonical URL element
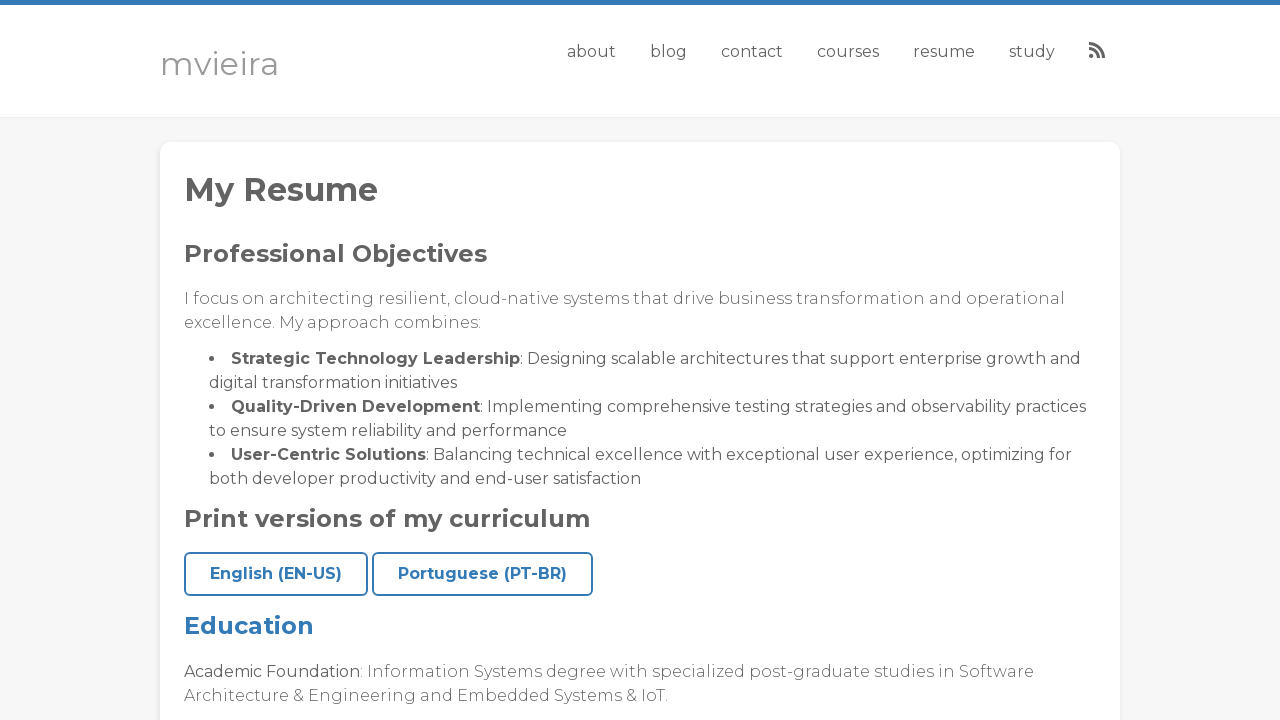

Retrieved canonical URL: 'http://matheus-vieira.github.io/resume/'
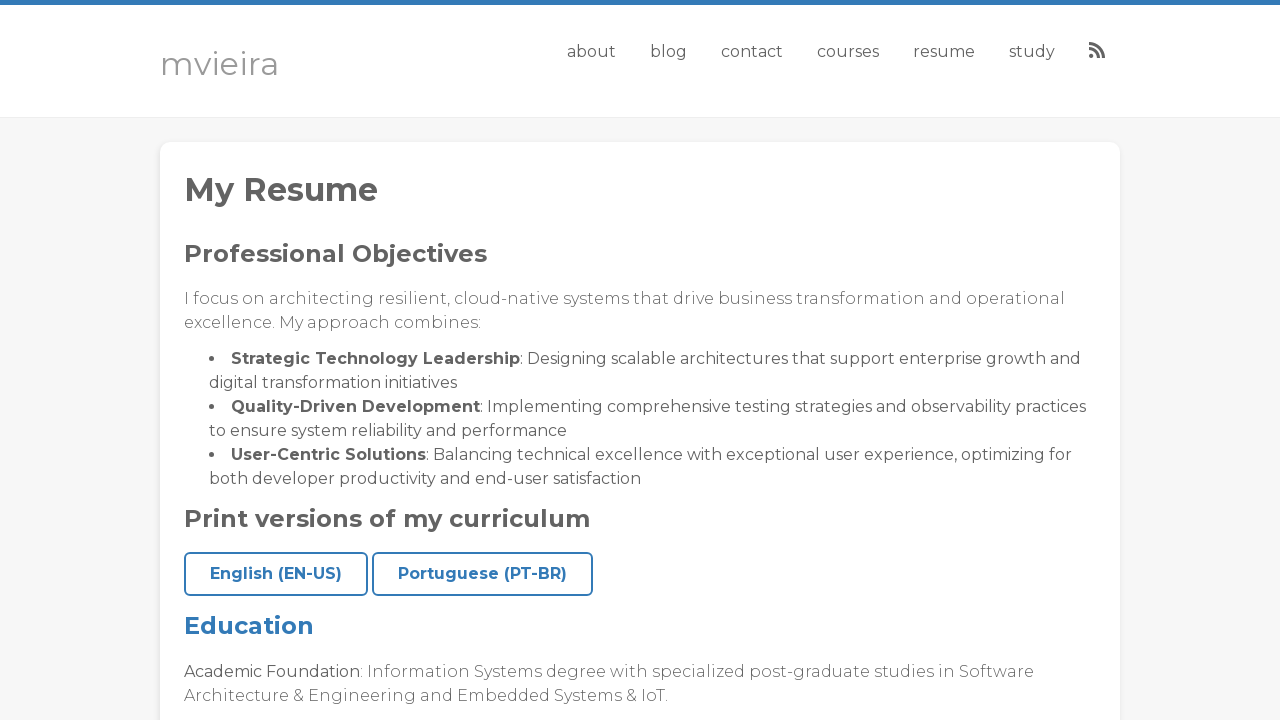

Asserted that canonical URL is not empty
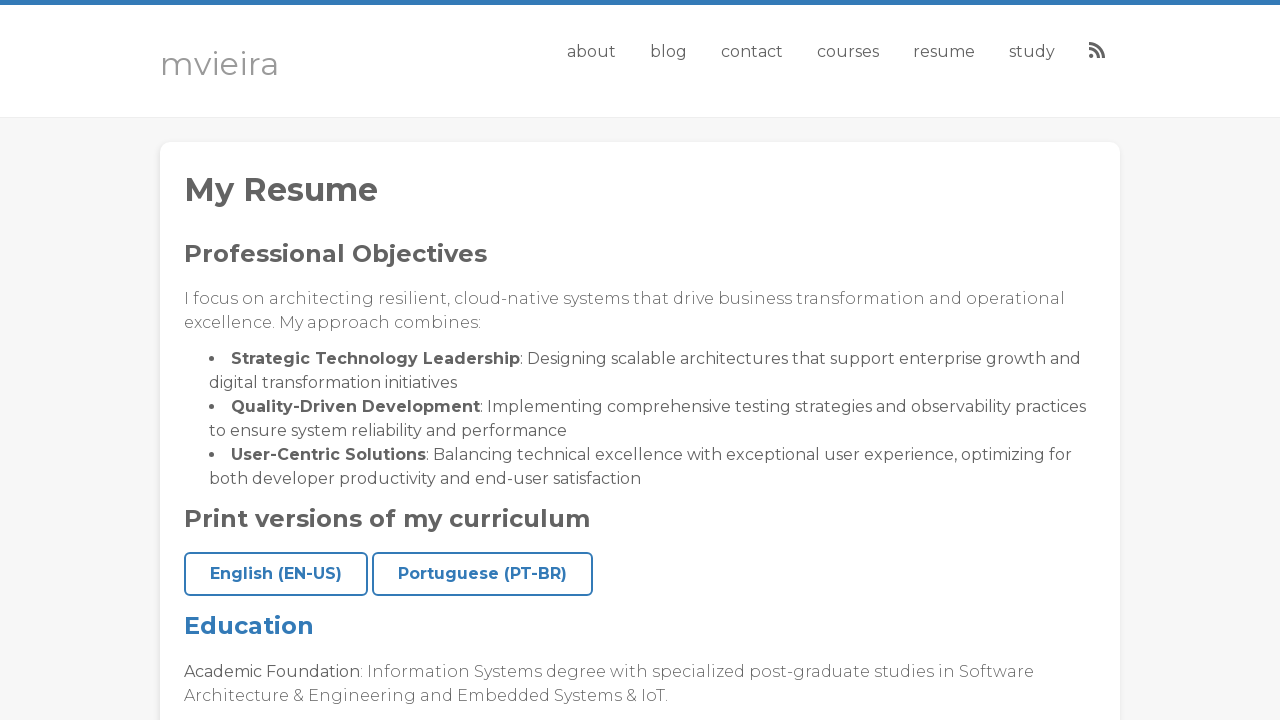

Located JSON-LD structured data element
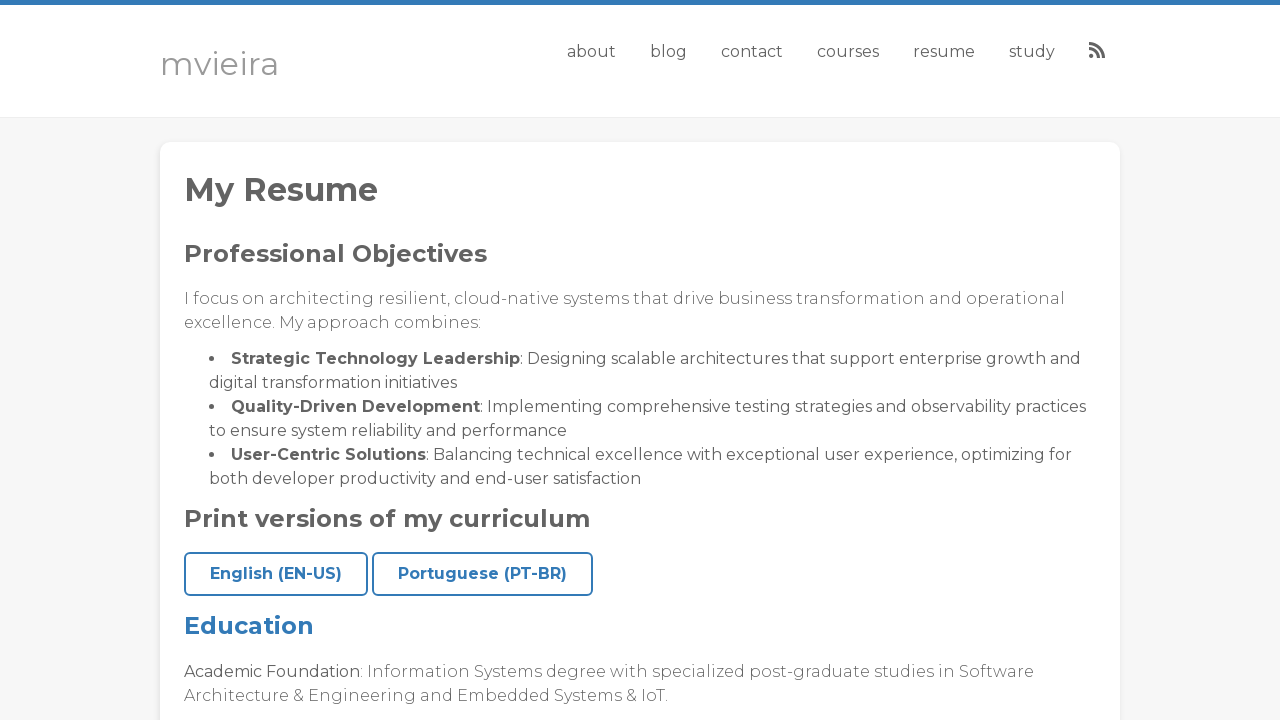

Navigated to https://matheus-vieira.github.io/blog/
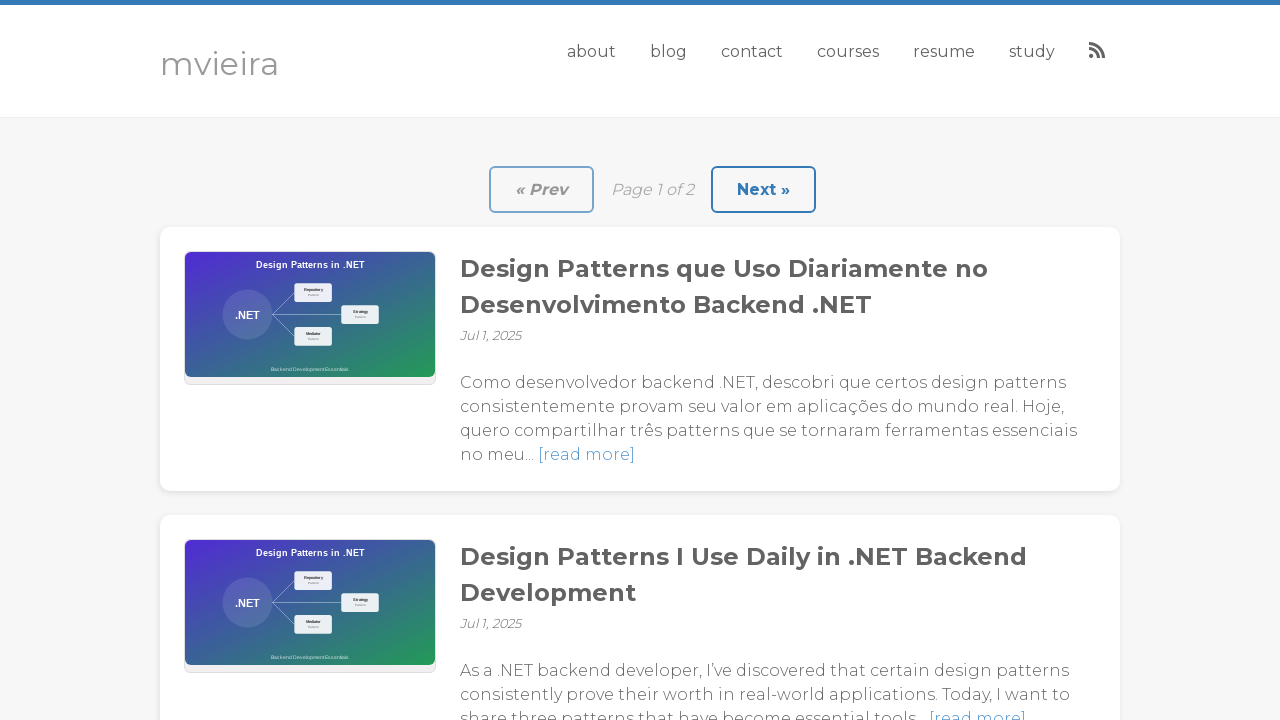

Retrieved page title: 'Blog'
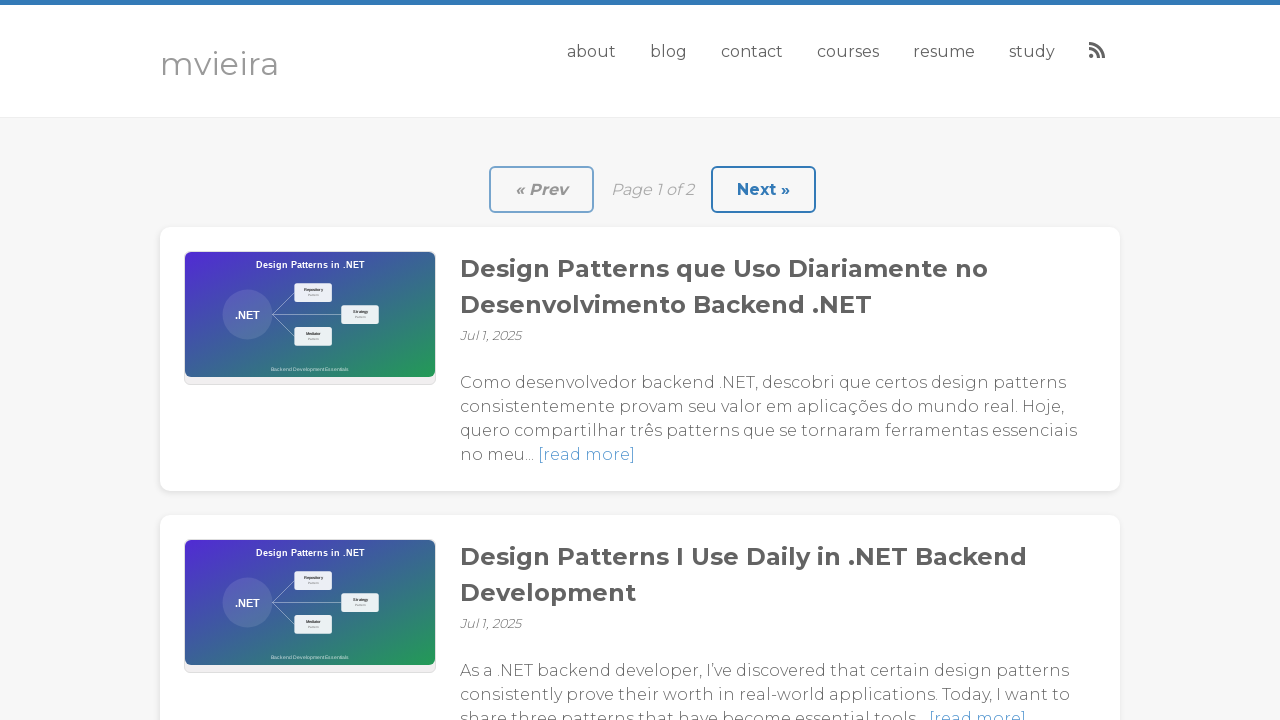

Asserted that page title is not empty
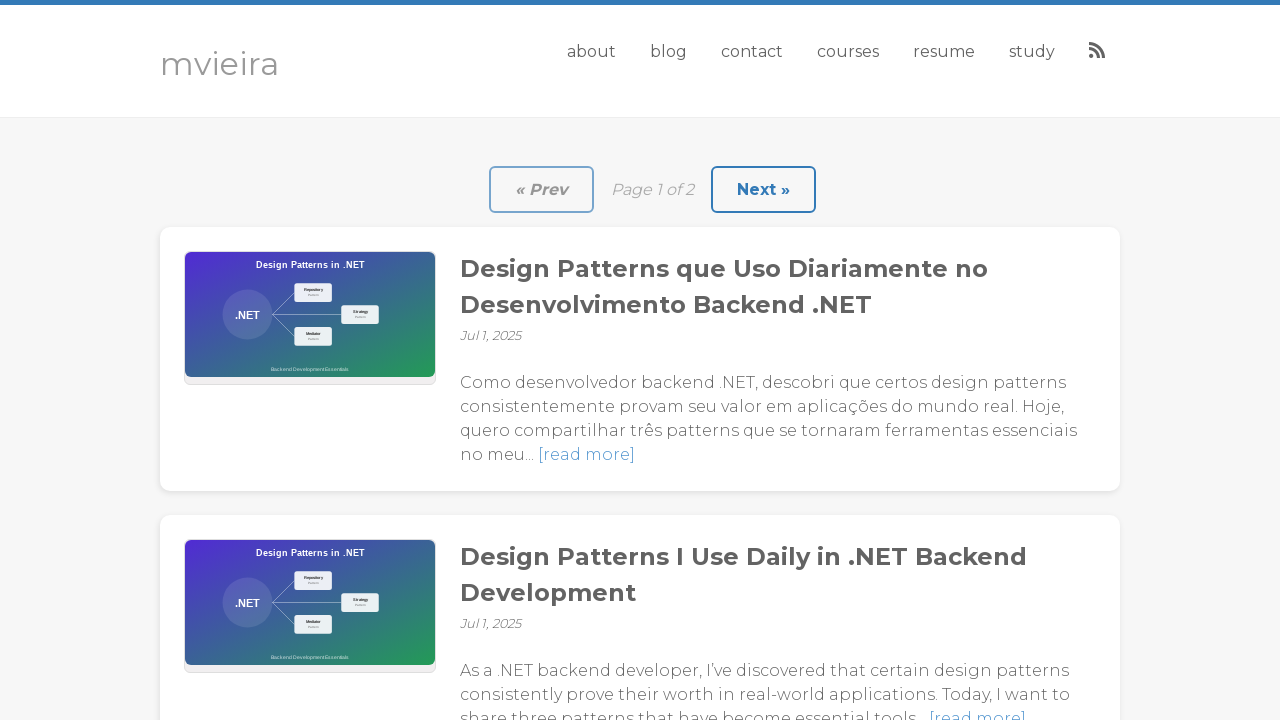

Asserted that page title has content
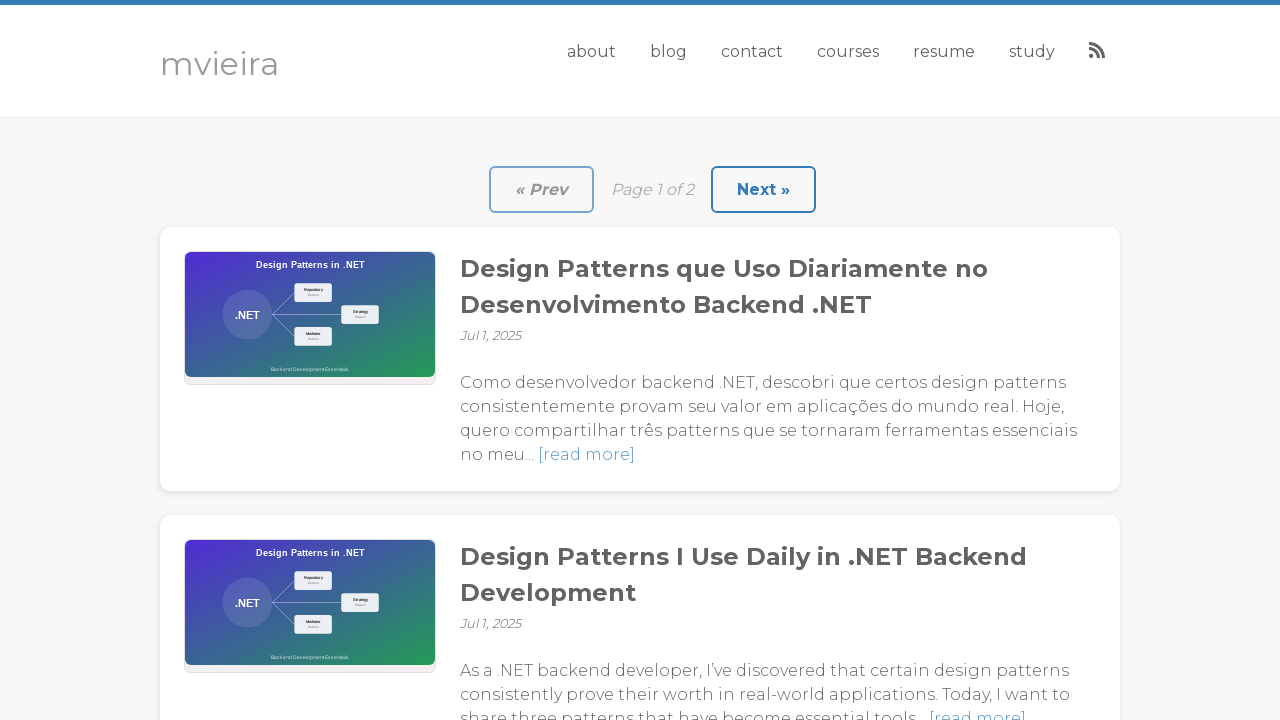

Located meta description element
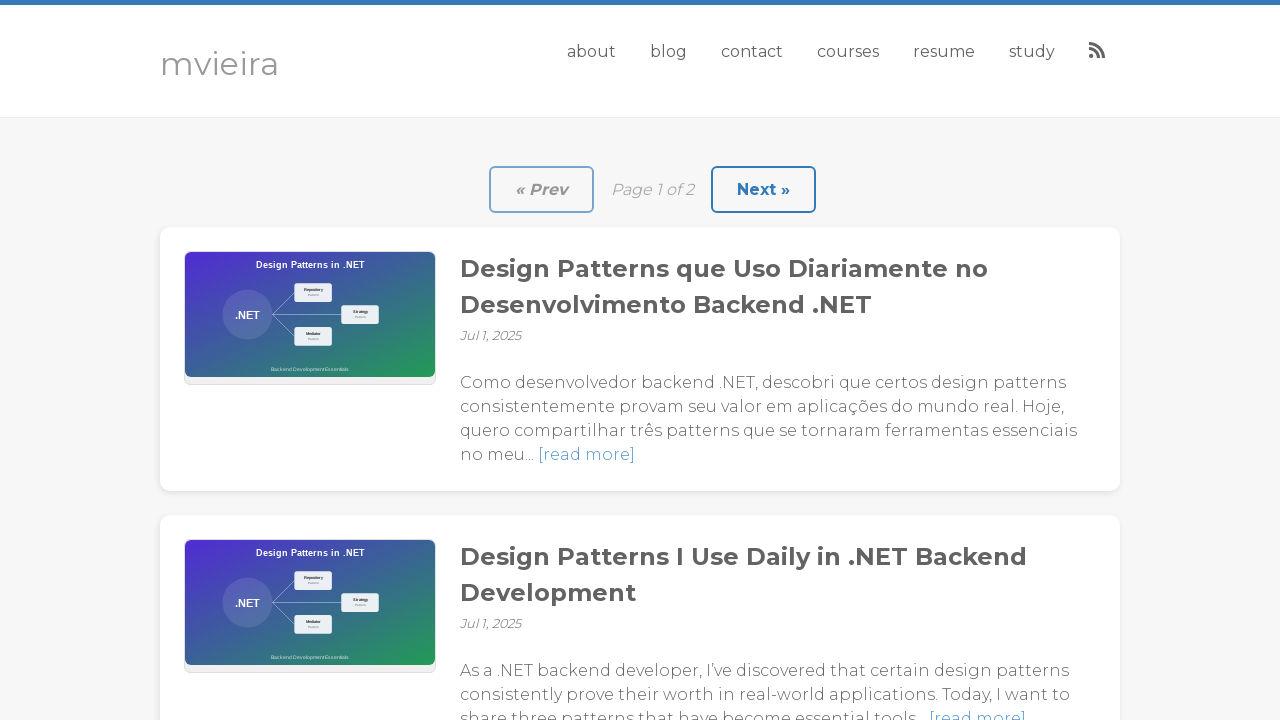

Retrieved meta description content: 'A collection of articles and insights on software engineering, cloud, and technology.'
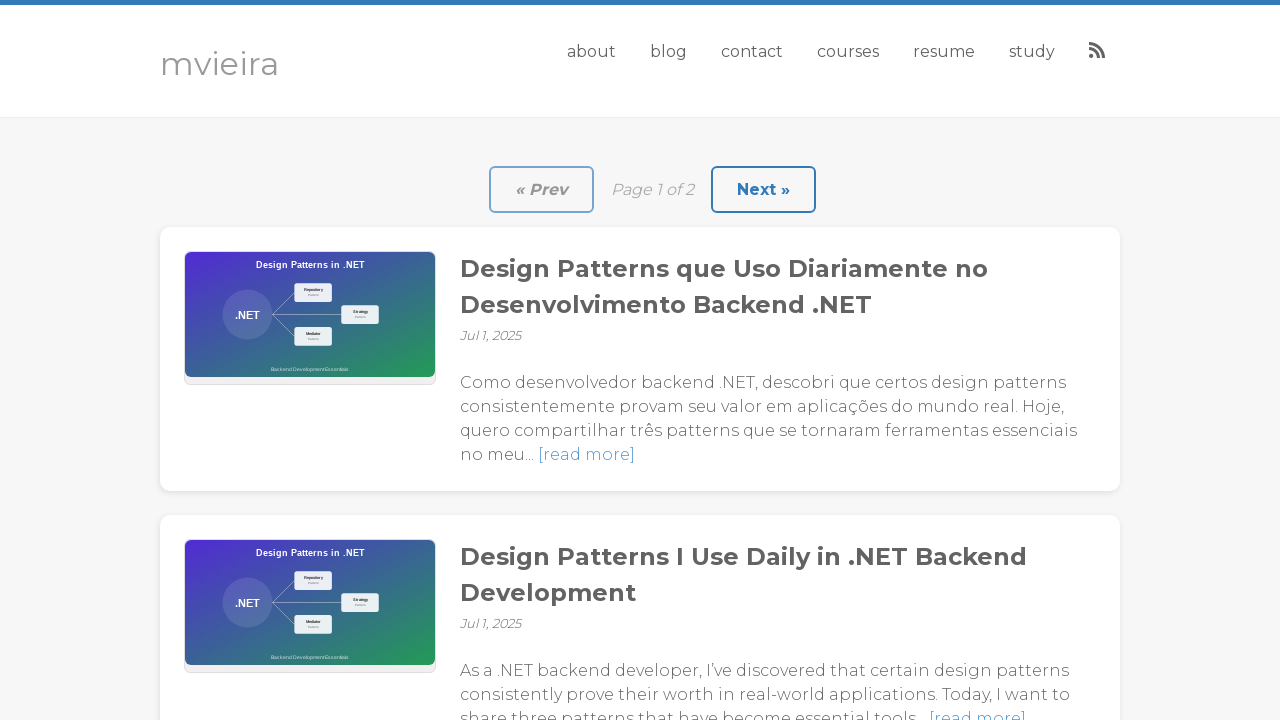

Asserted that meta description is not empty
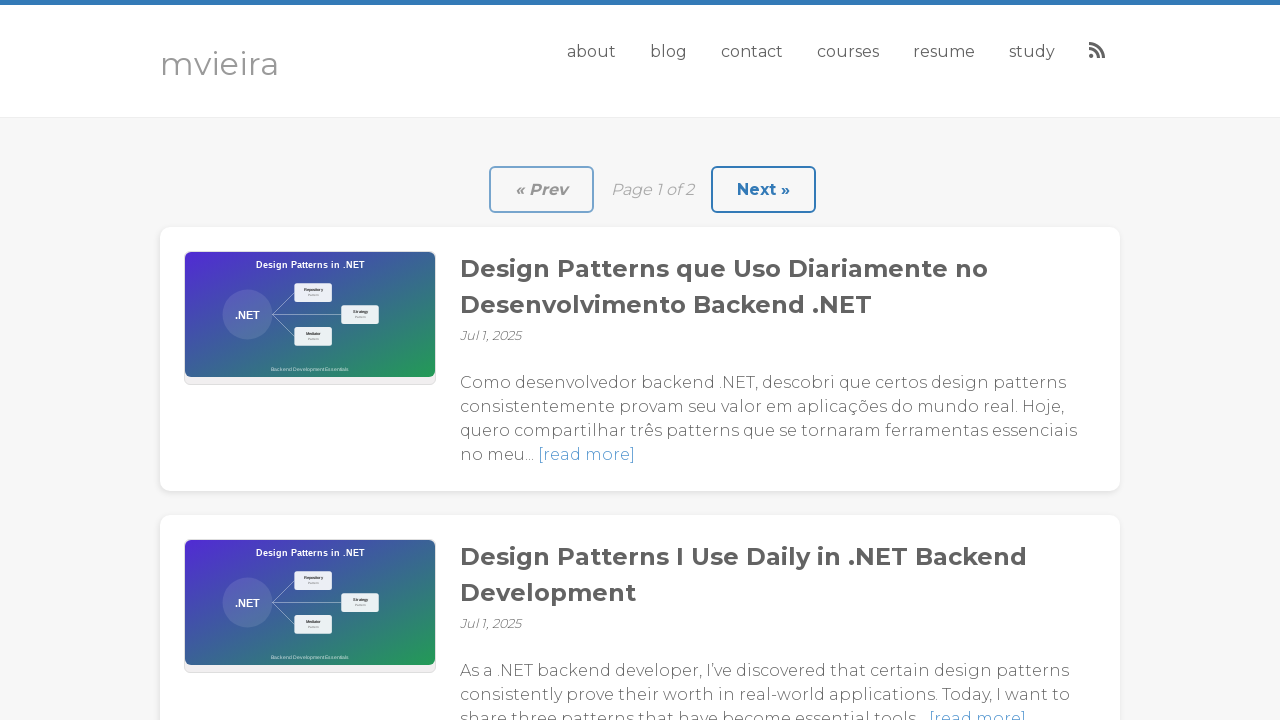

Asserted that meta description has content
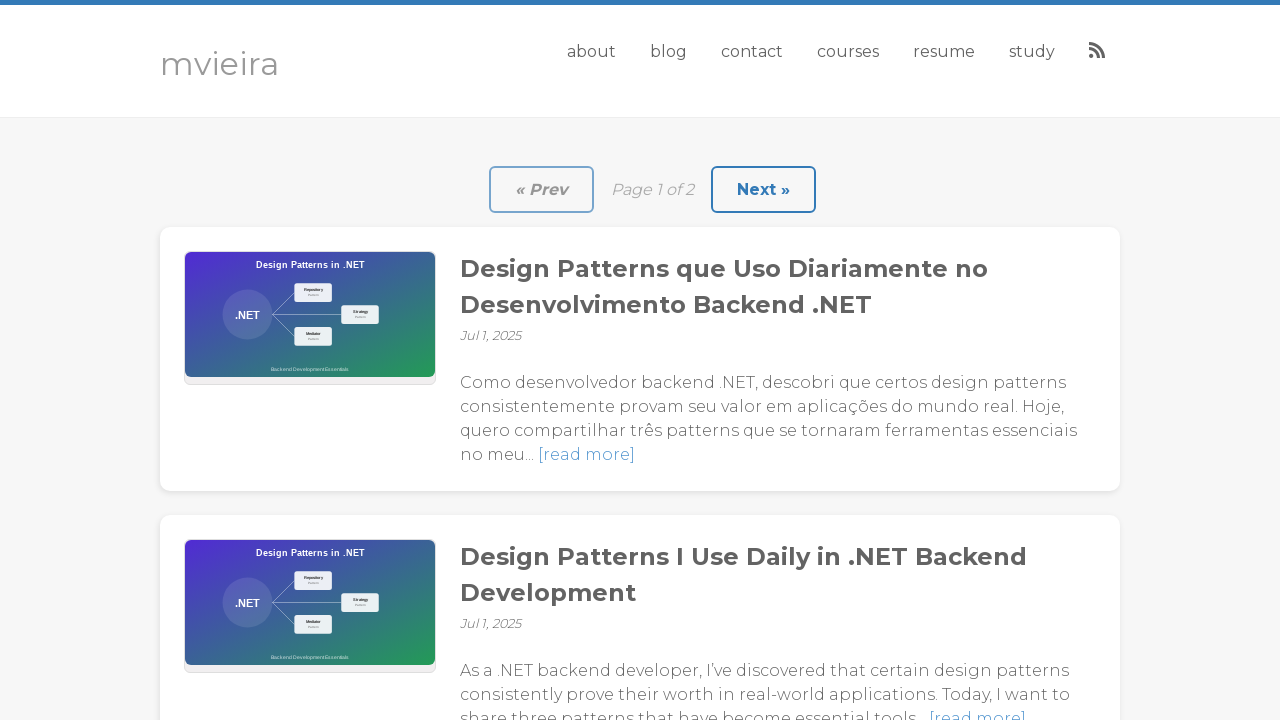

Located canonical URL element
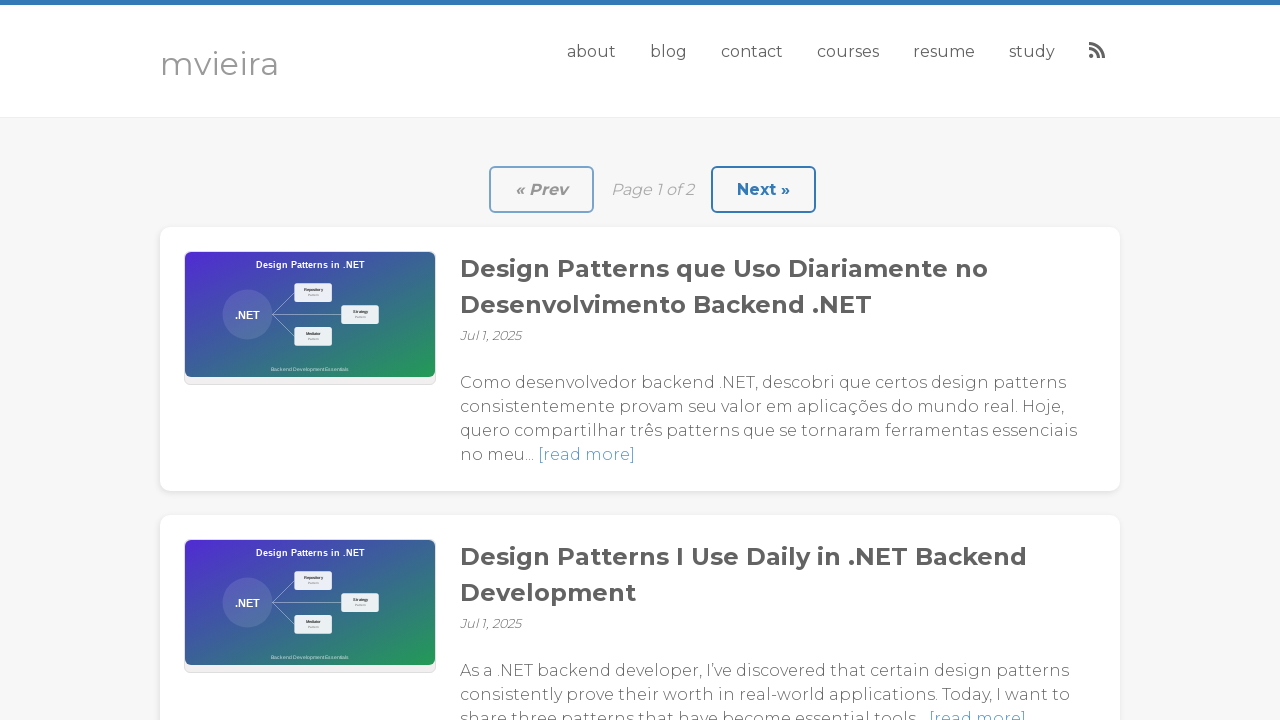

Retrieved canonical URL: 'http://matheus-vieira.github.io/blog/'
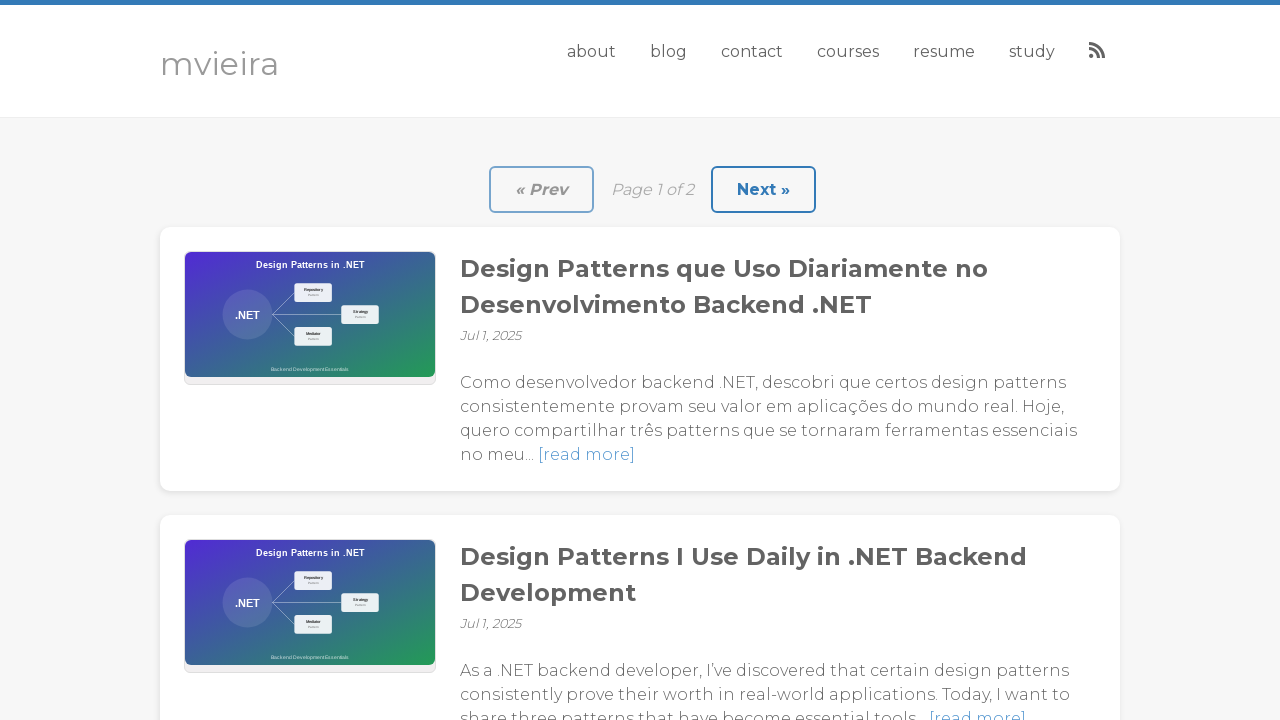

Asserted that canonical URL is not empty
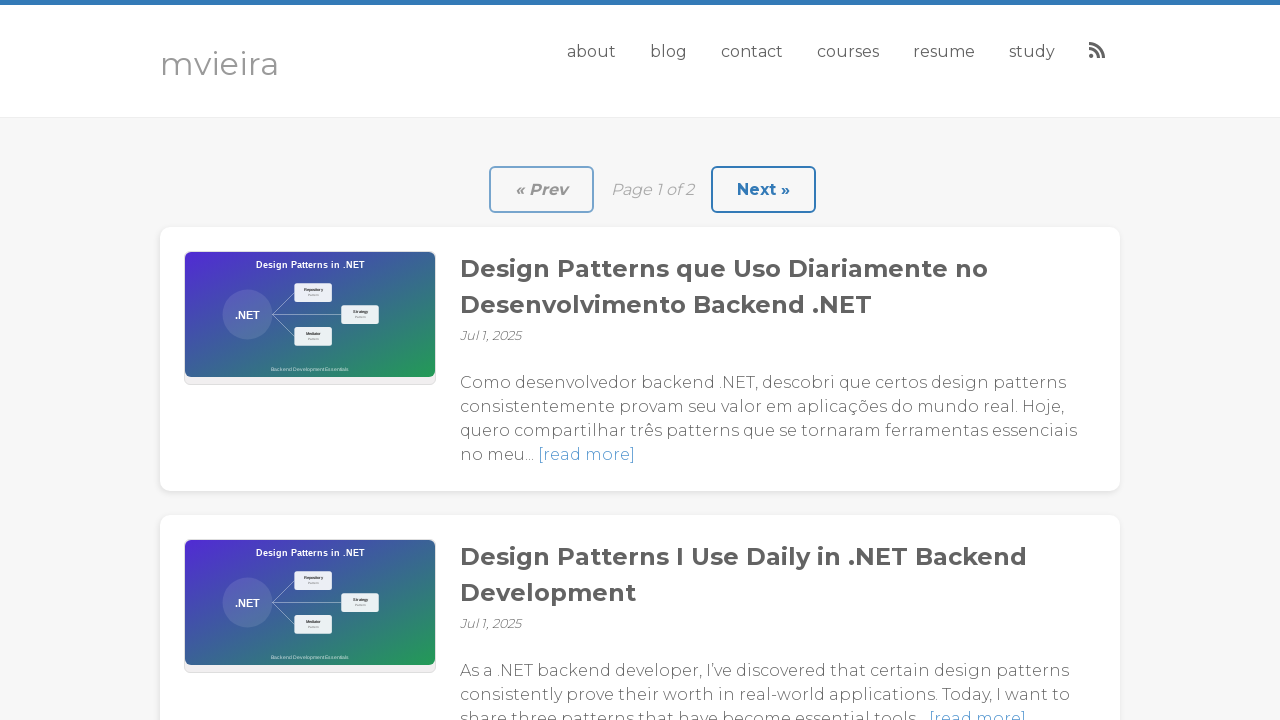

Located JSON-LD structured data element
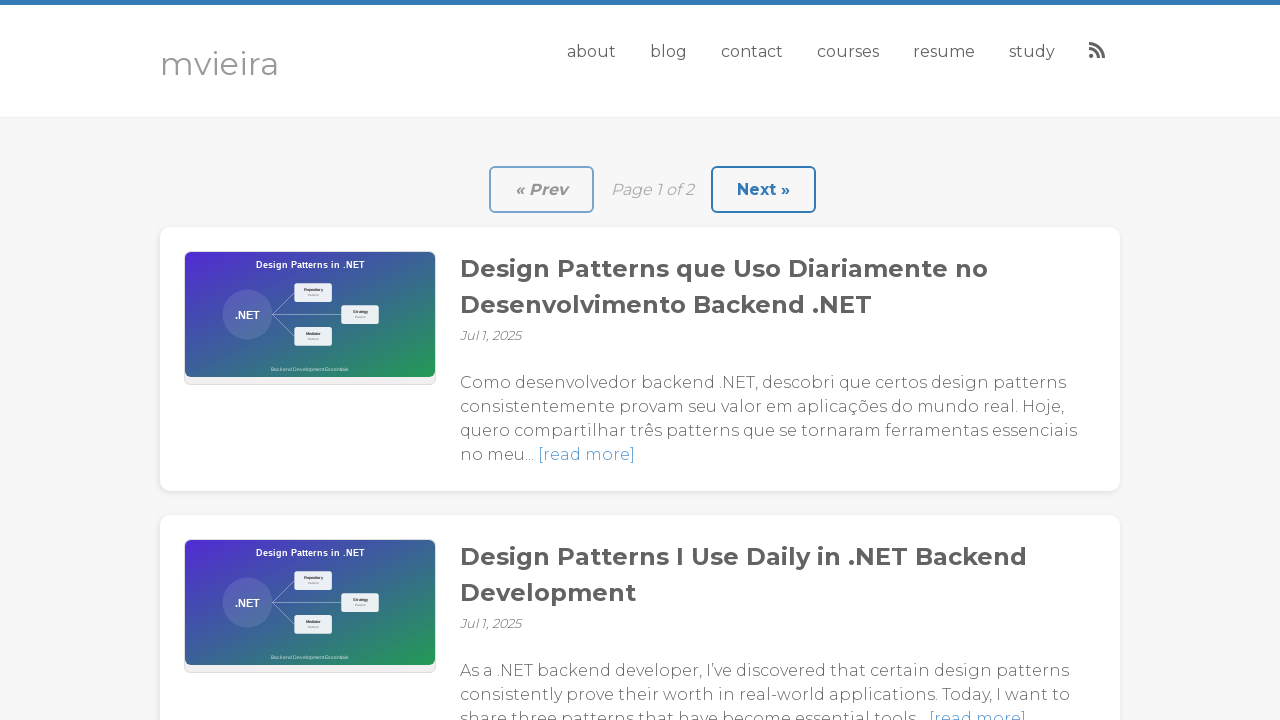

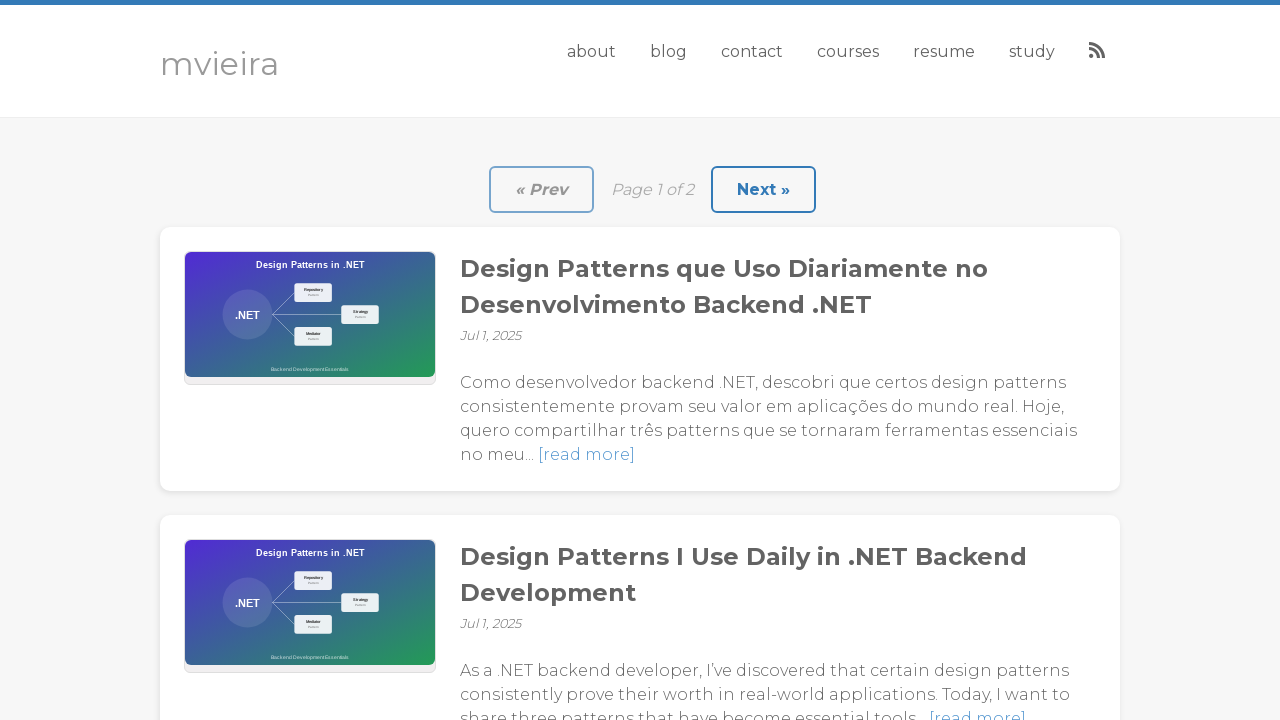